Tests slider interaction by moving a range slider using arrow key presses and verifying the value changes.

Starting URL: https://demoqa.com/slider

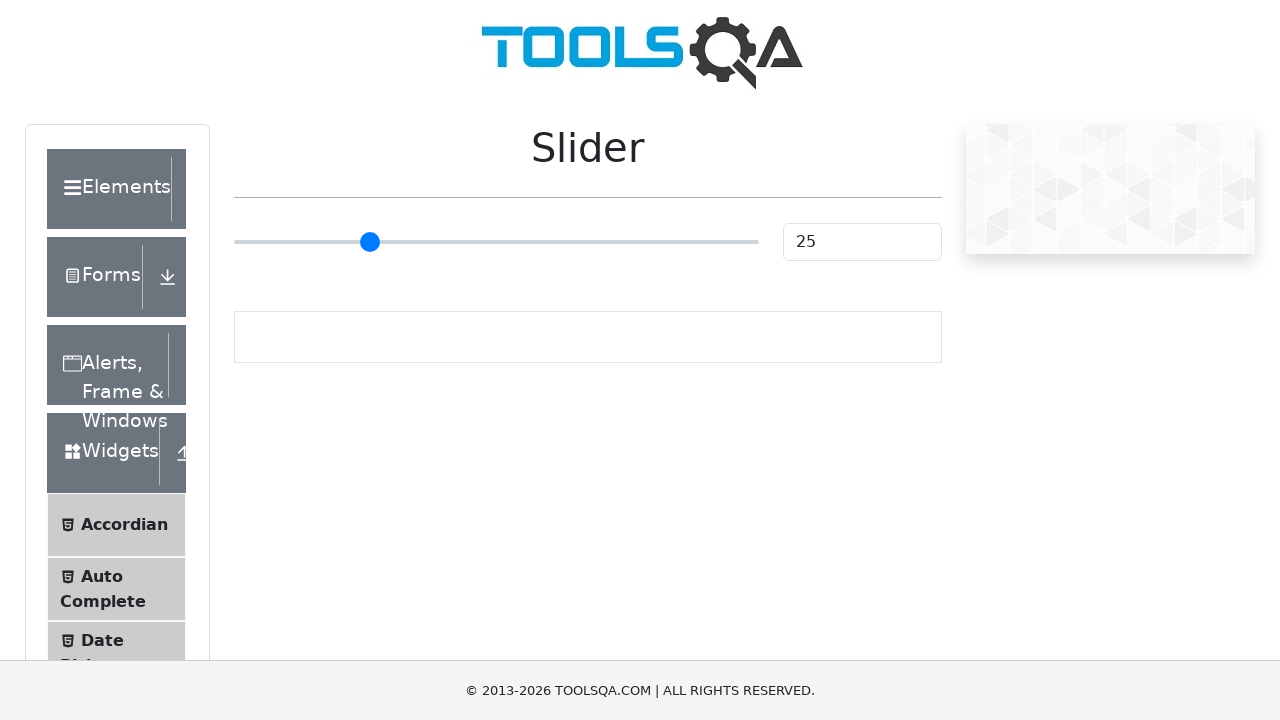

Located the range slider element
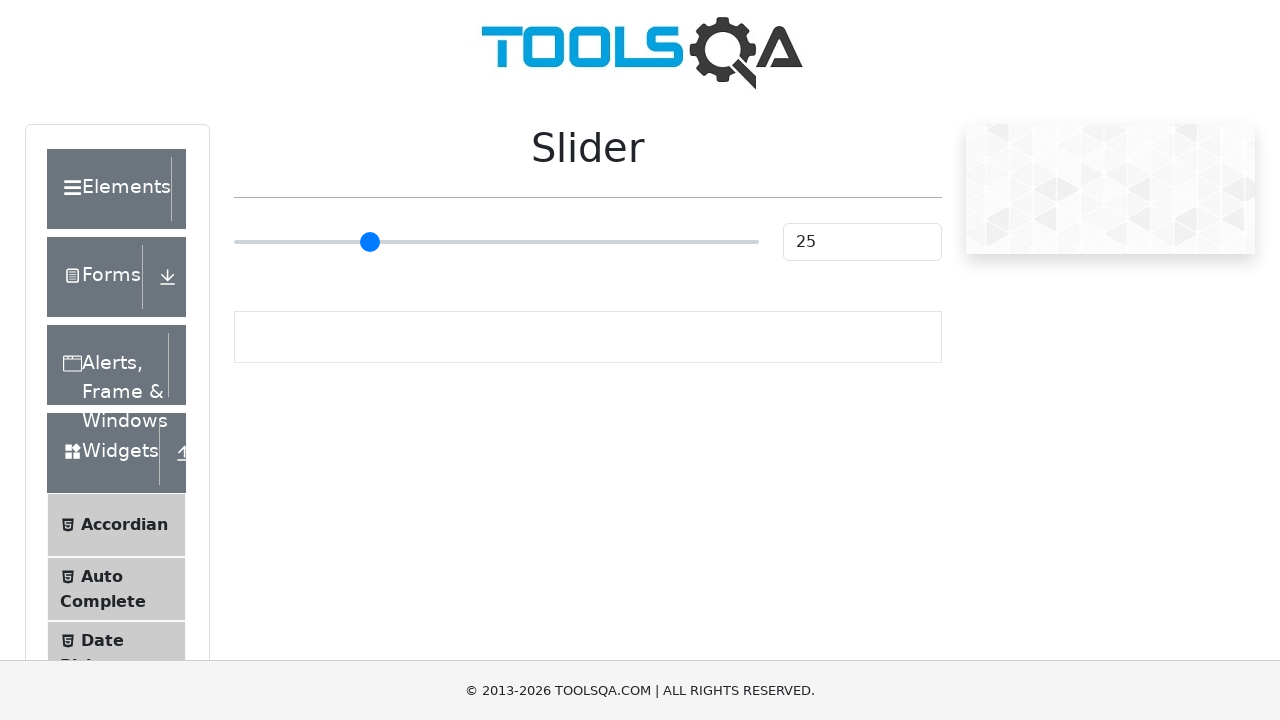

Pressed ArrowRight on slider (press 1/55) on input[type='range']
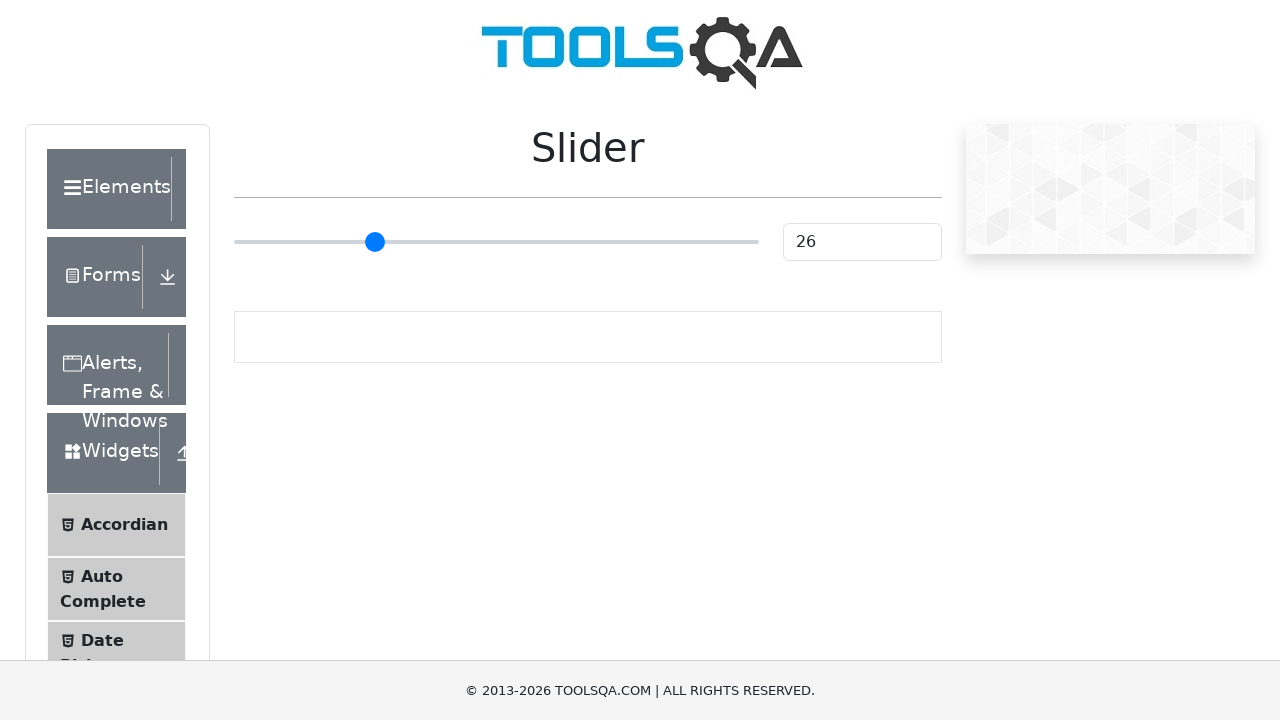

Pressed ArrowRight on slider (press 2/55) on input[type='range']
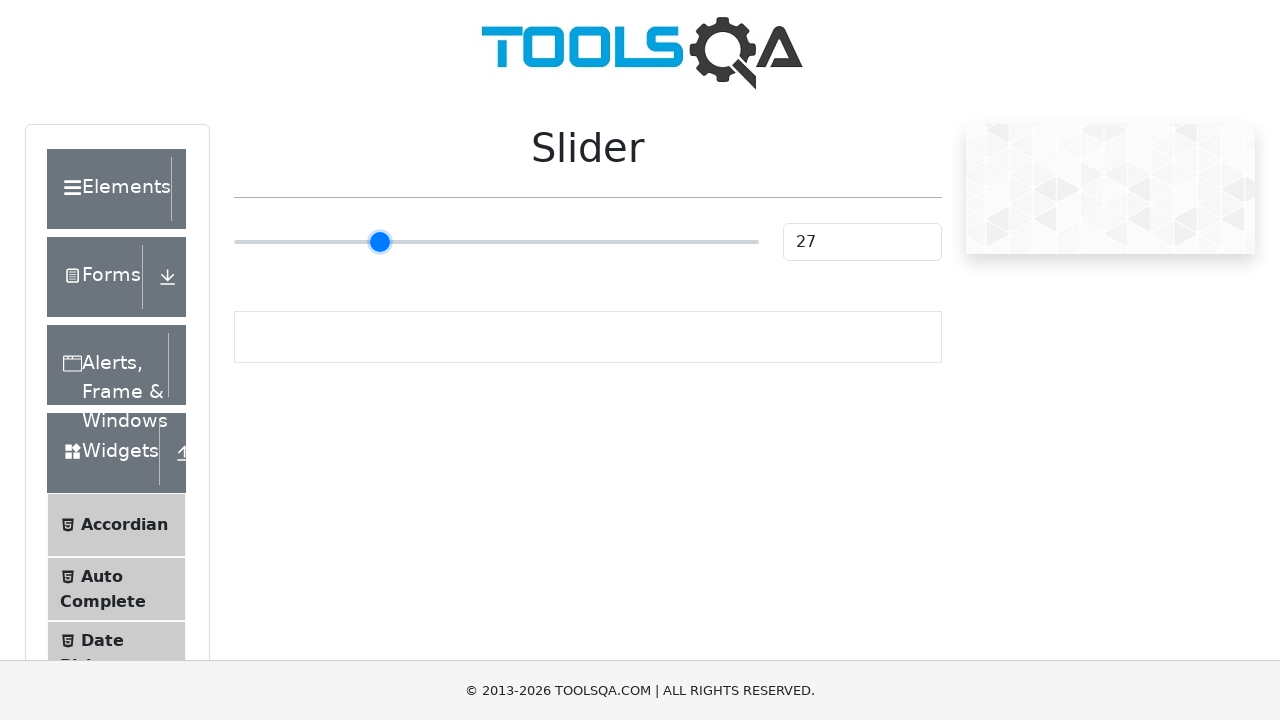

Pressed ArrowRight on slider (press 3/55) on input[type='range']
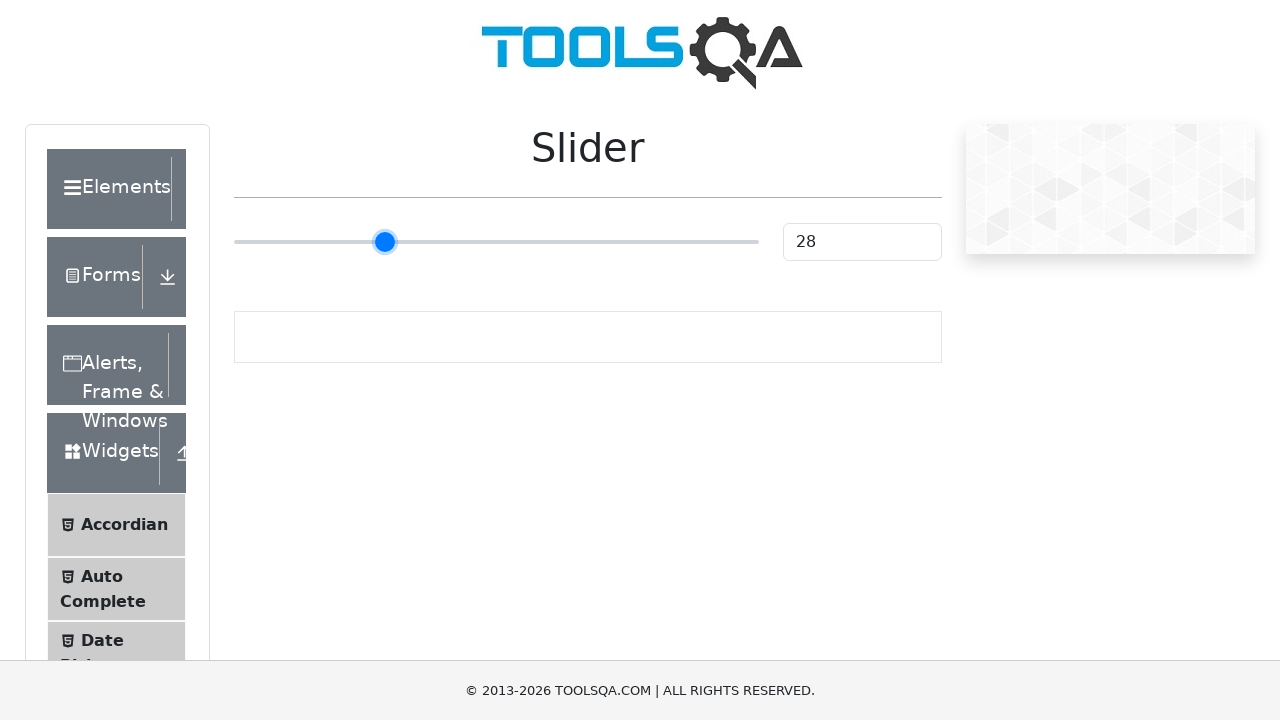

Pressed ArrowRight on slider (press 4/55) on input[type='range']
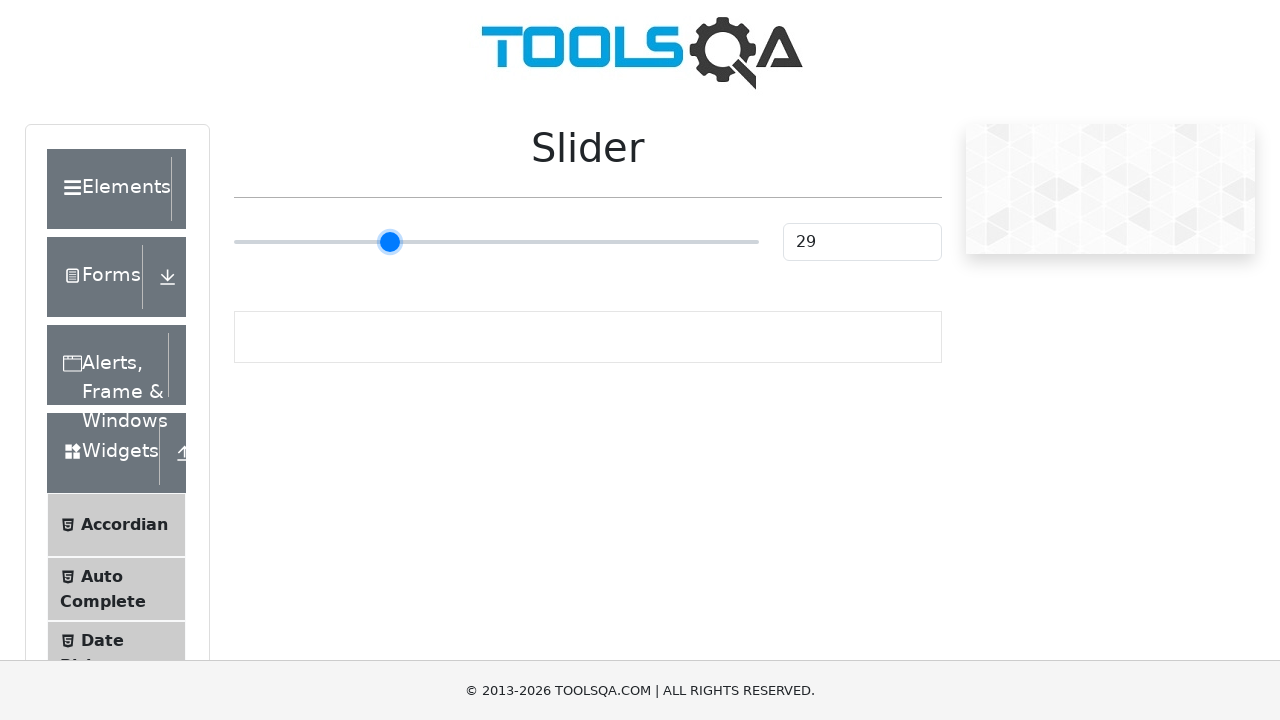

Pressed ArrowRight on slider (press 5/55) on input[type='range']
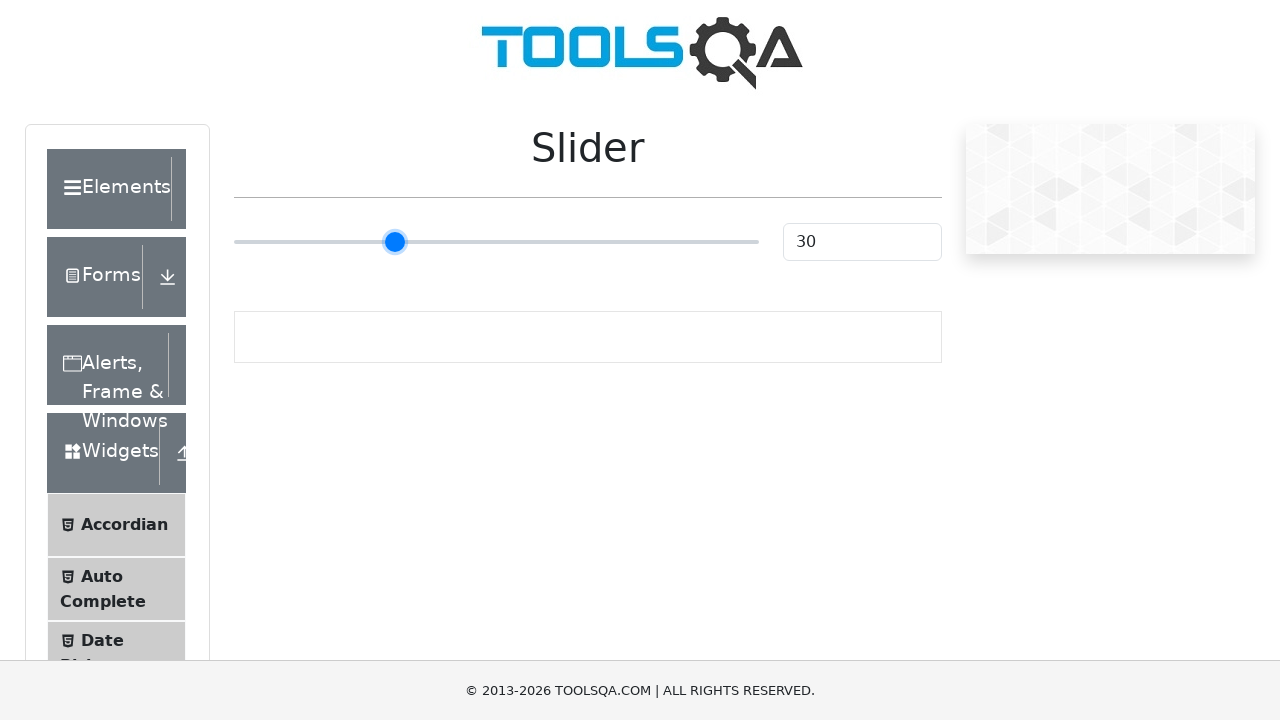

Pressed ArrowRight on slider (press 6/55) on input[type='range']
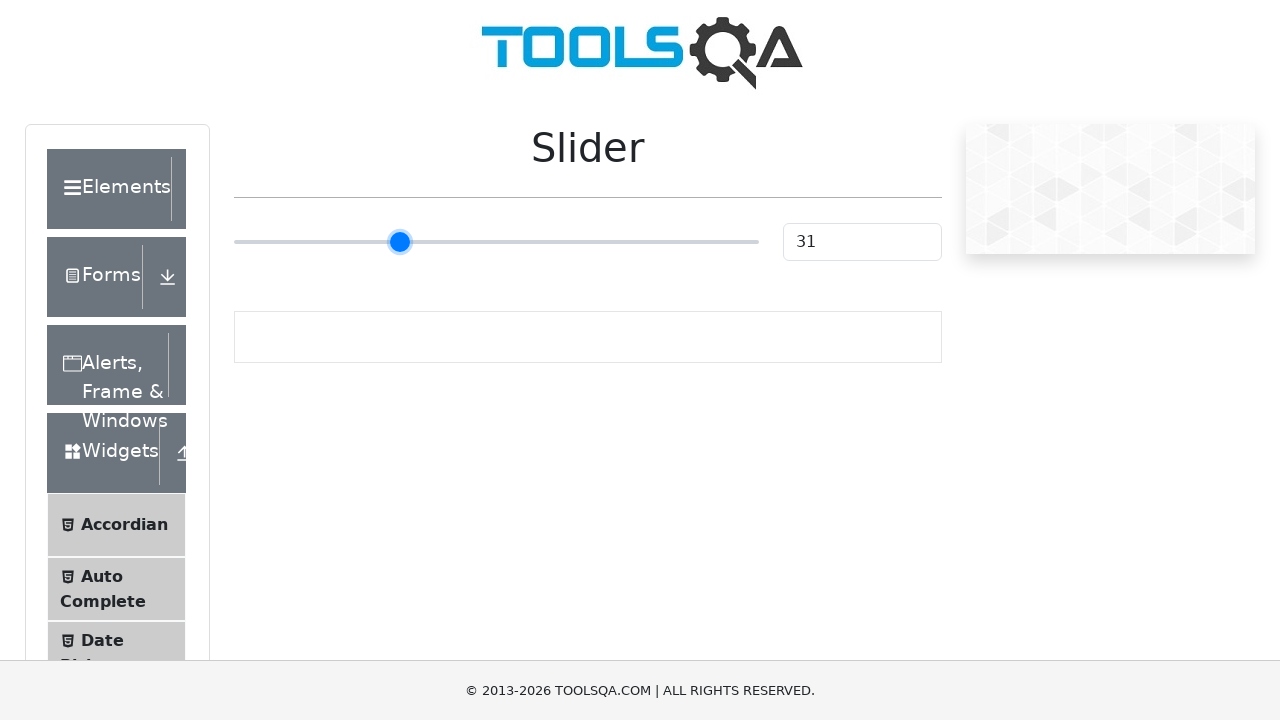

Pressed ArrowRight on slider (press 7/55) on input[type='range']
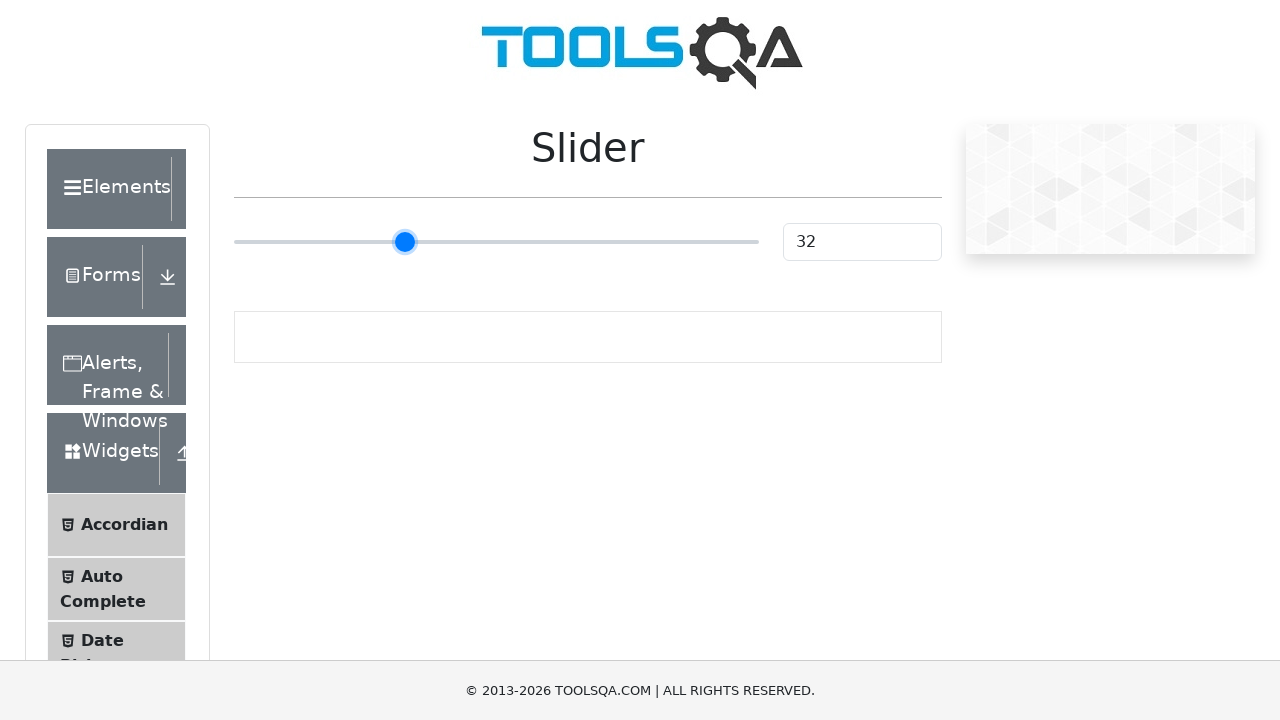

Pressed ArrowRight on slider (press 8/55) on input[type='range']
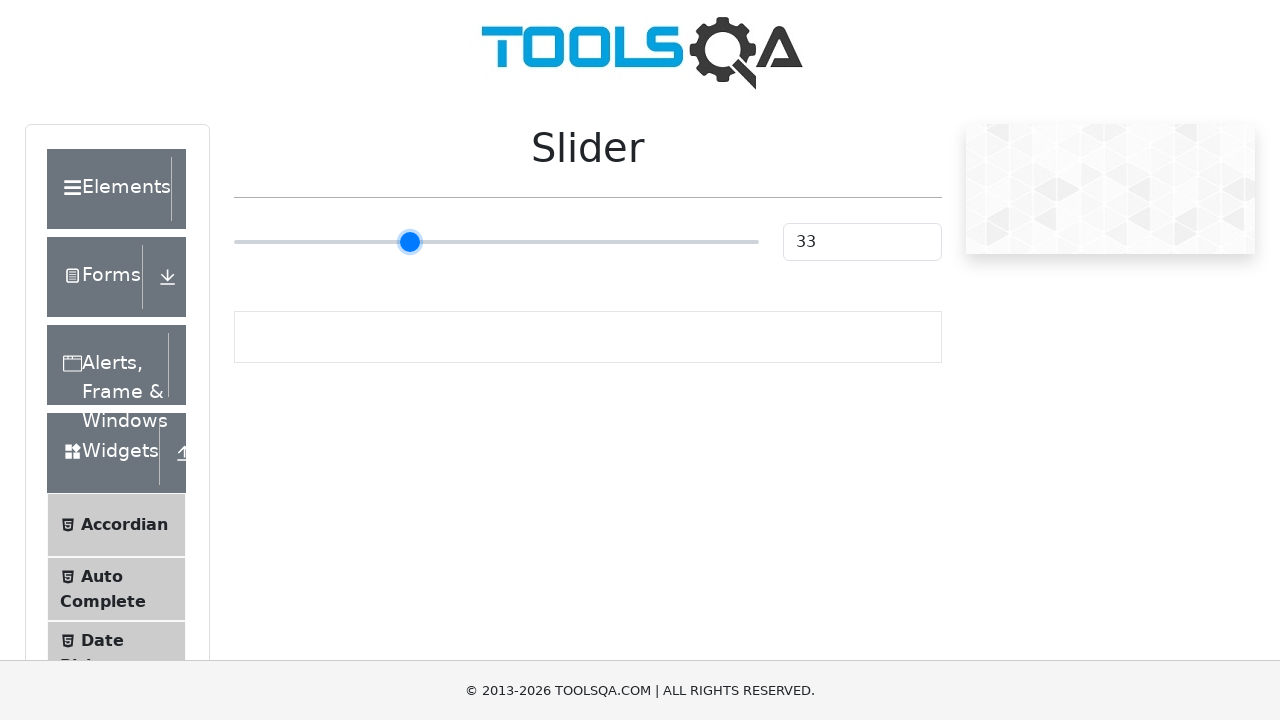

Pressed ArrowRight on slider (press 9/55) on input[type='range']
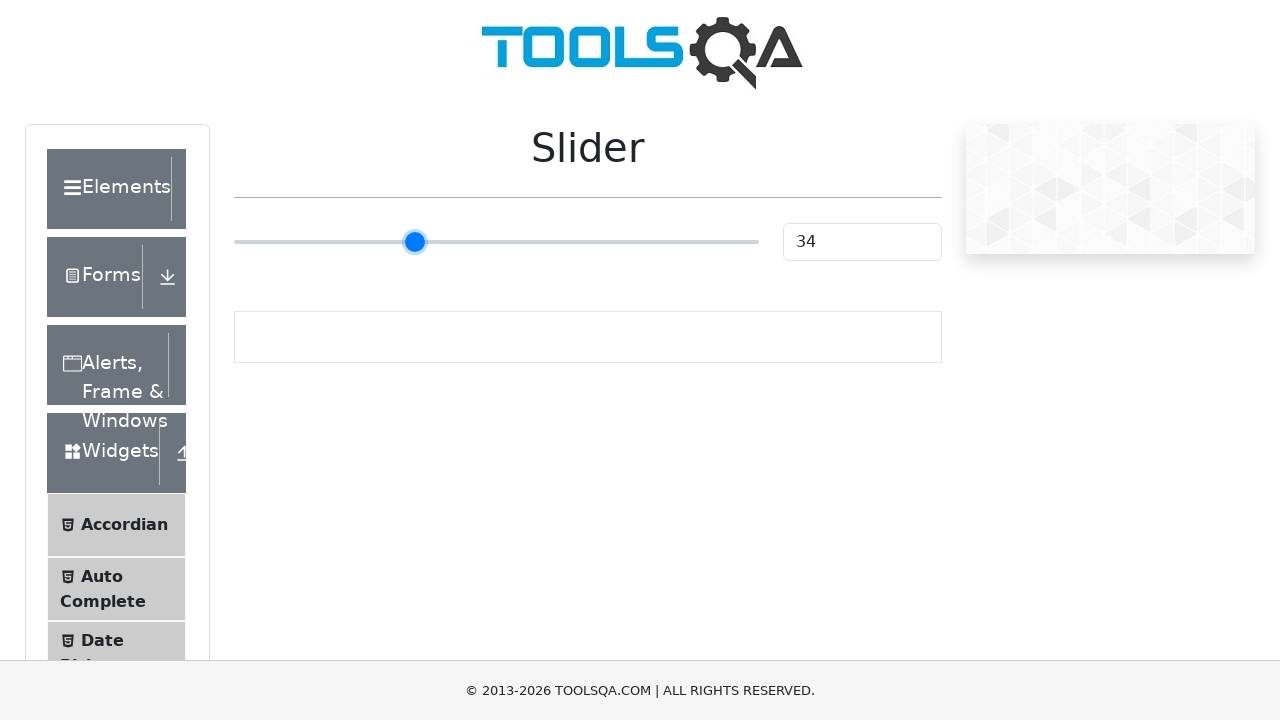

Pressed ArrowRight on slider (press 10/55) on input[type='range']
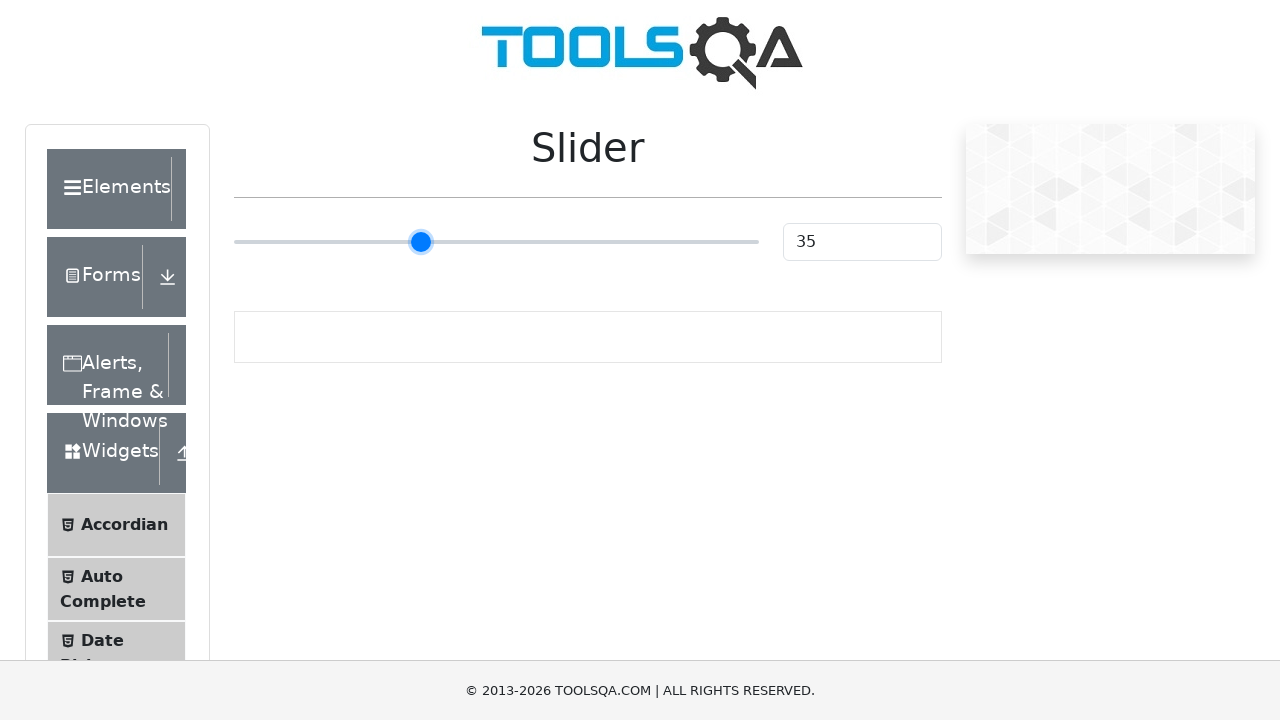

Pressed ArrowRight on slider (press 11/55) on input[type='range']
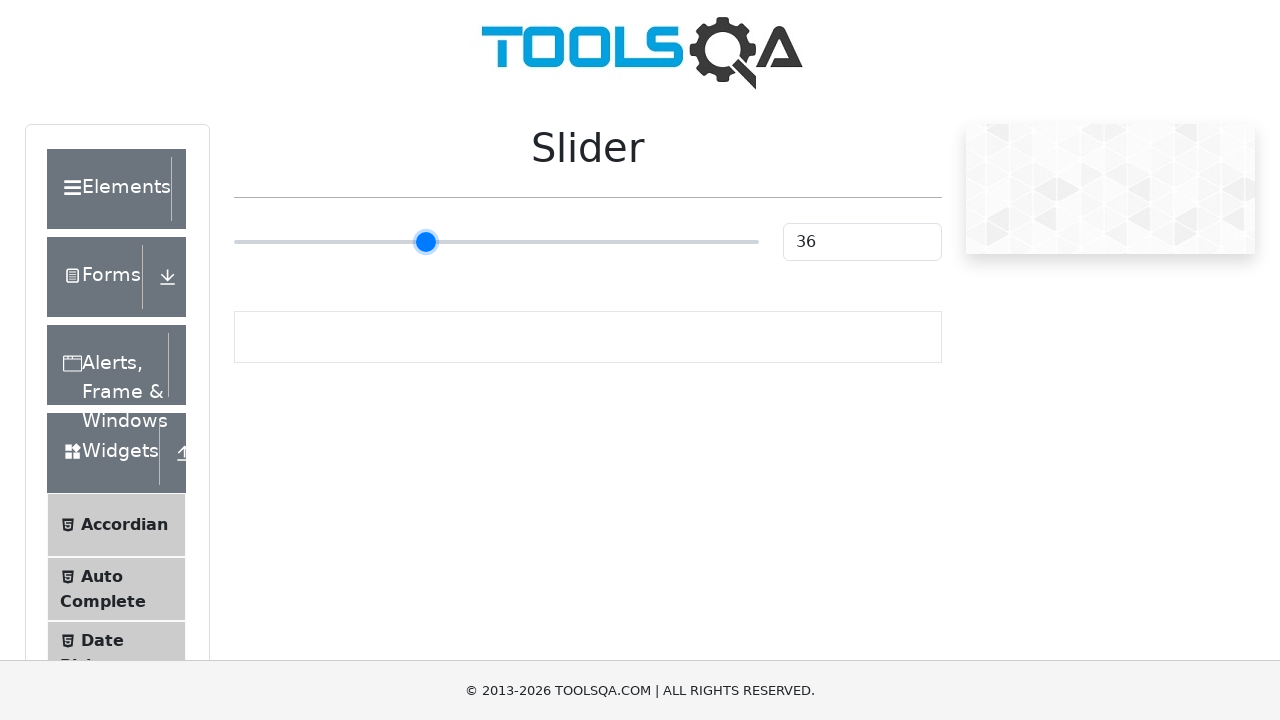

Pressed ArrowRight on slider (press 12/55) on input[type='range']
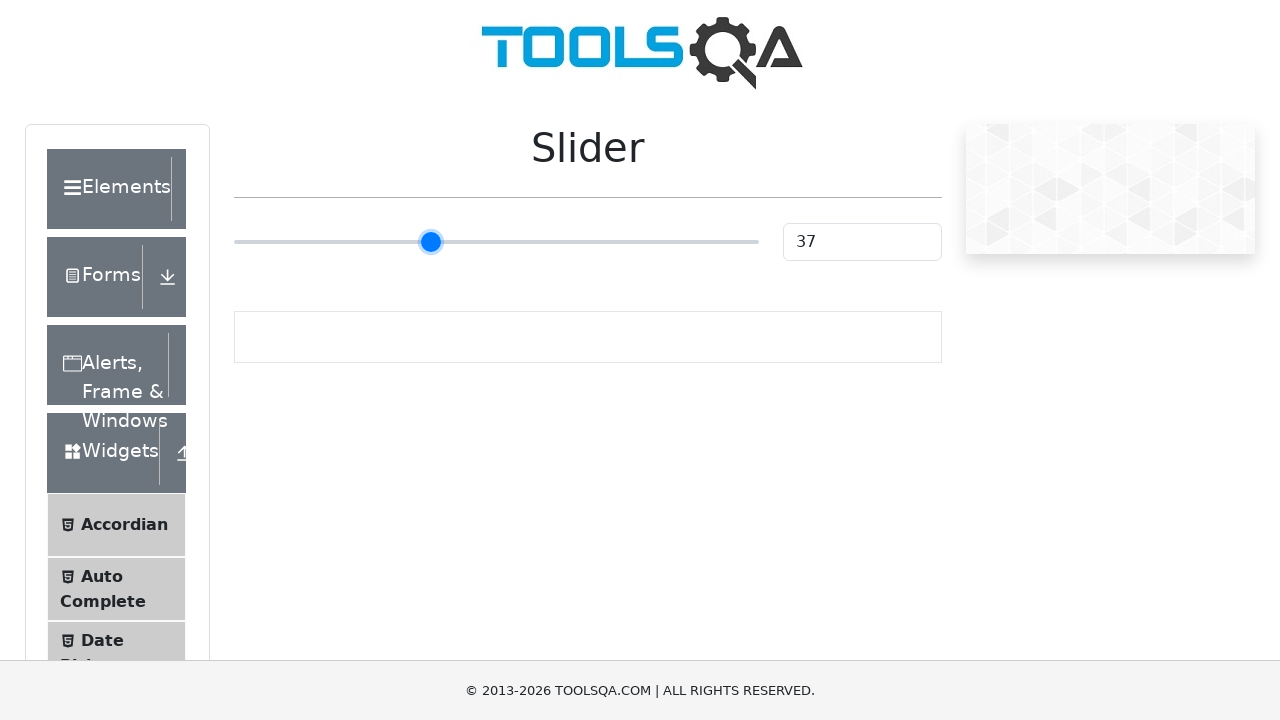

Pressed ArrowRight on slider (press 13/55) on input[type='range']
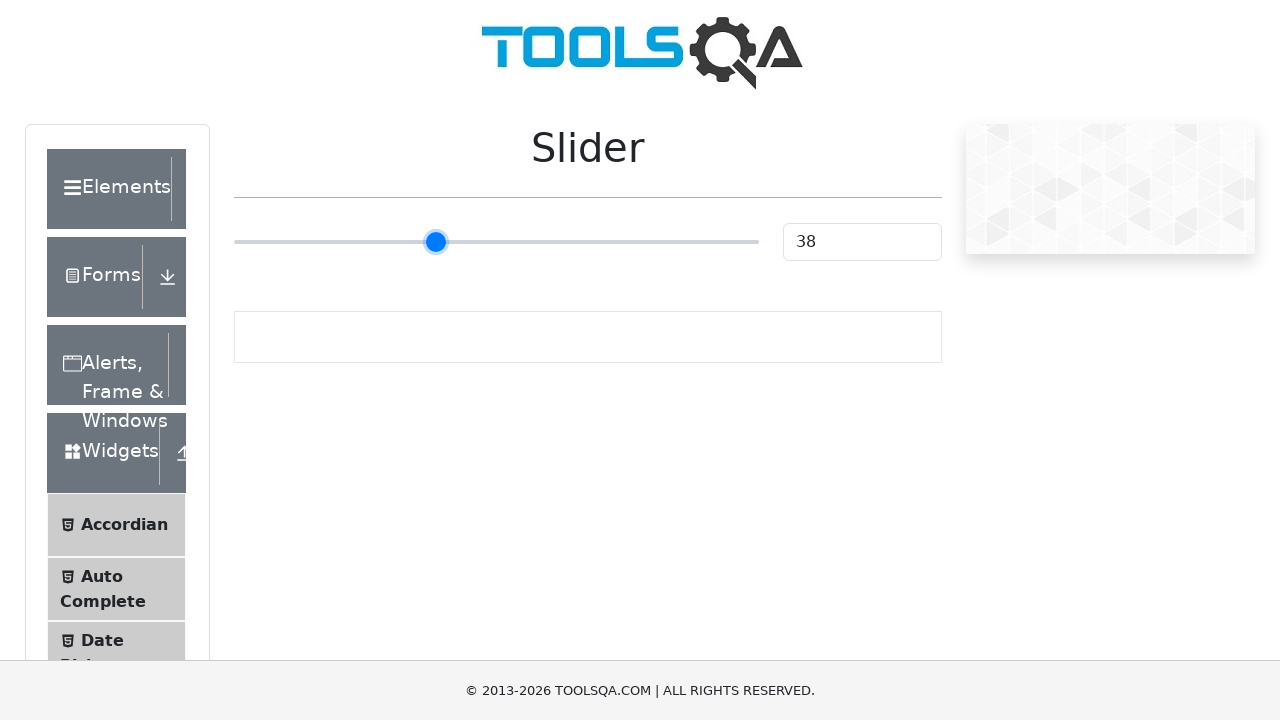

Pressed ArrowRight on slider (press 14/55) on input[type='range']
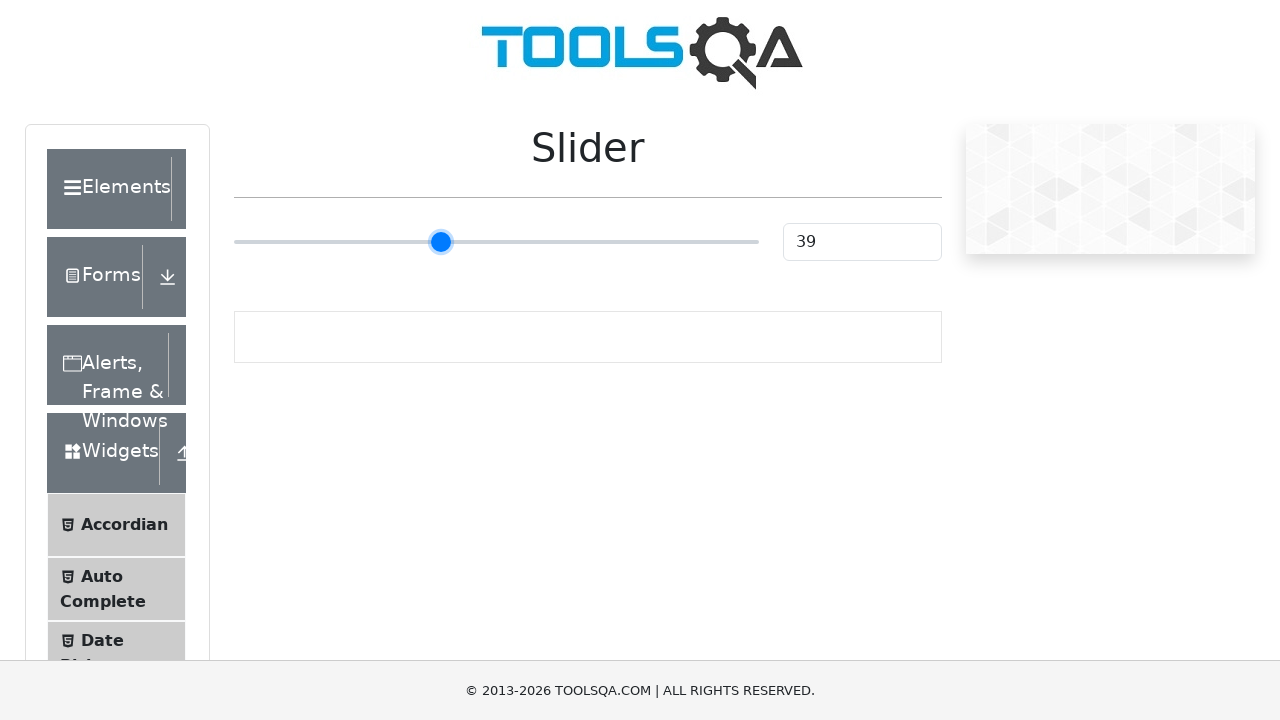

Pressed ArrowRight on slider (press 15/55) on input[type='range']
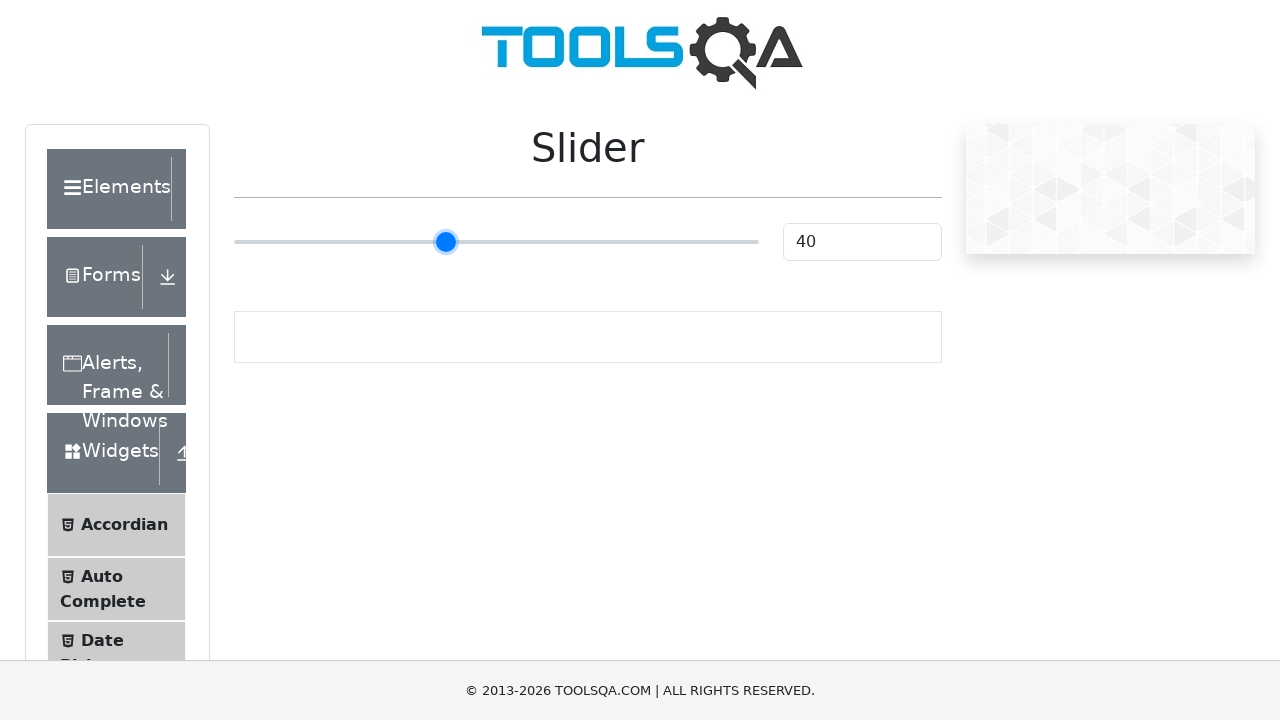

Pressed ArrowRight on slider (press 16/55) on input[type='range']
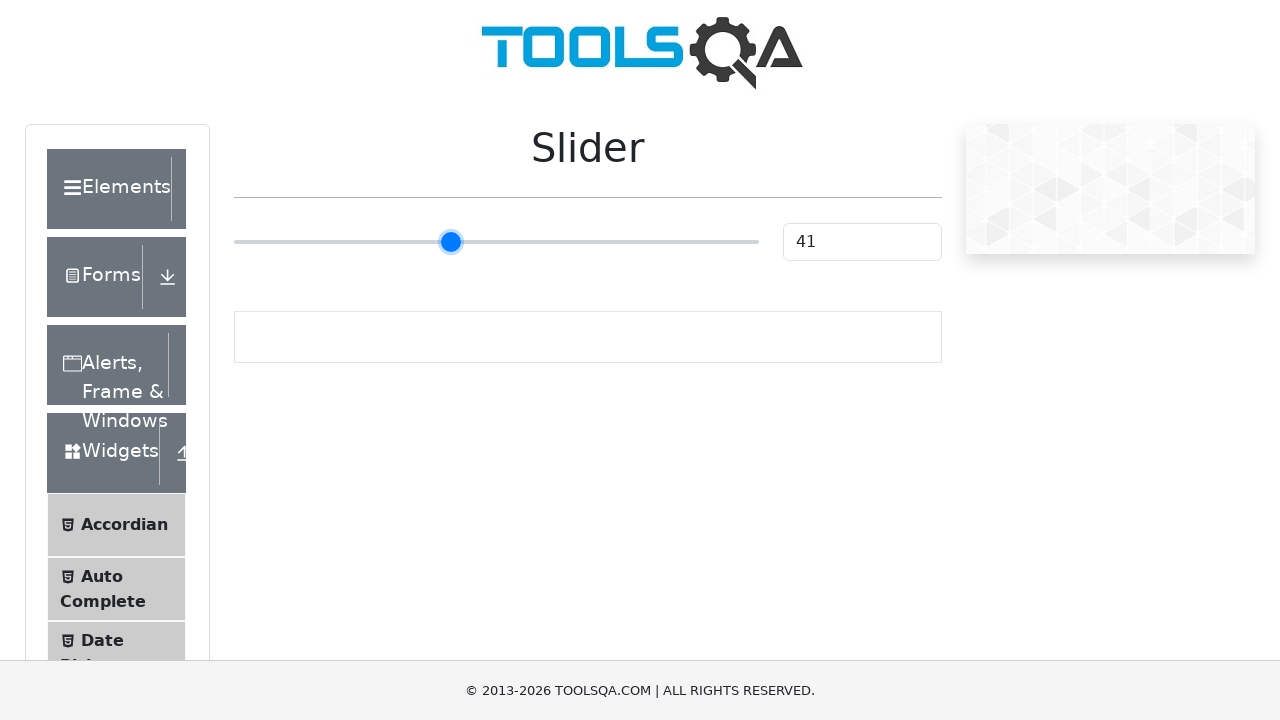

Pressed ArrowRight on slider (press 17/55) on input[type='range']
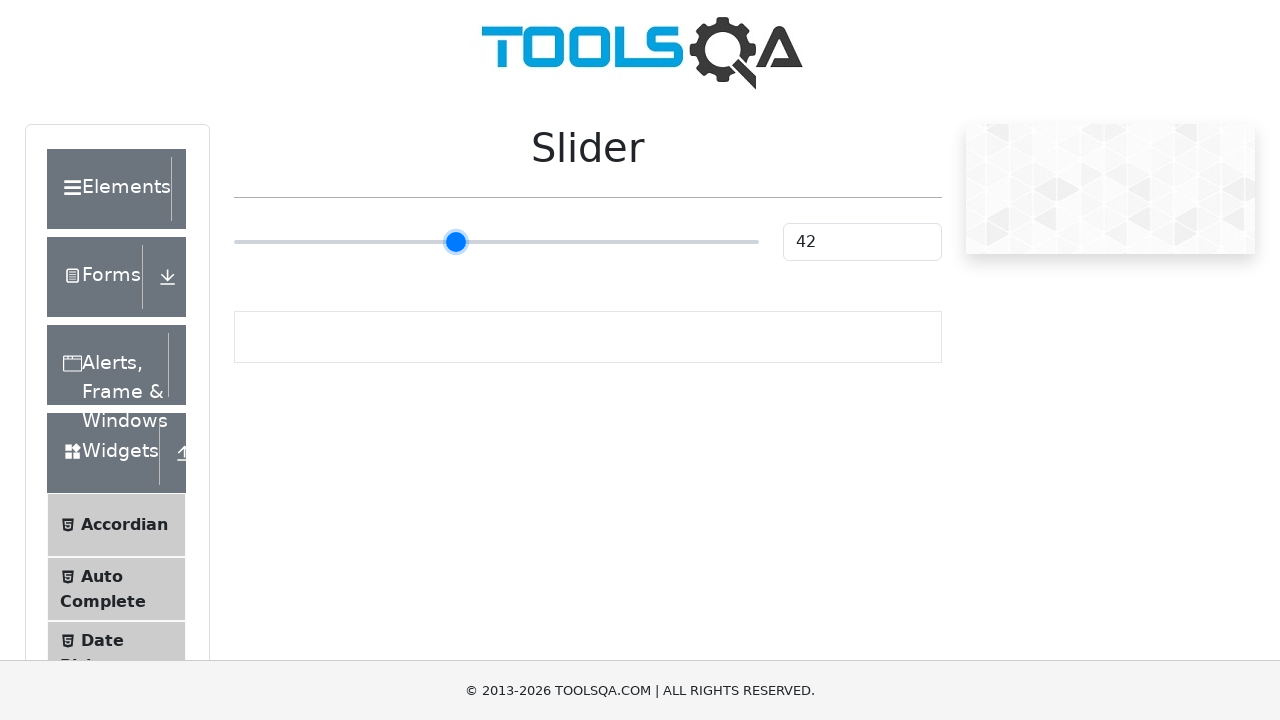

Pressed ArrowRight on slider (press 18/55) on input[type='range']
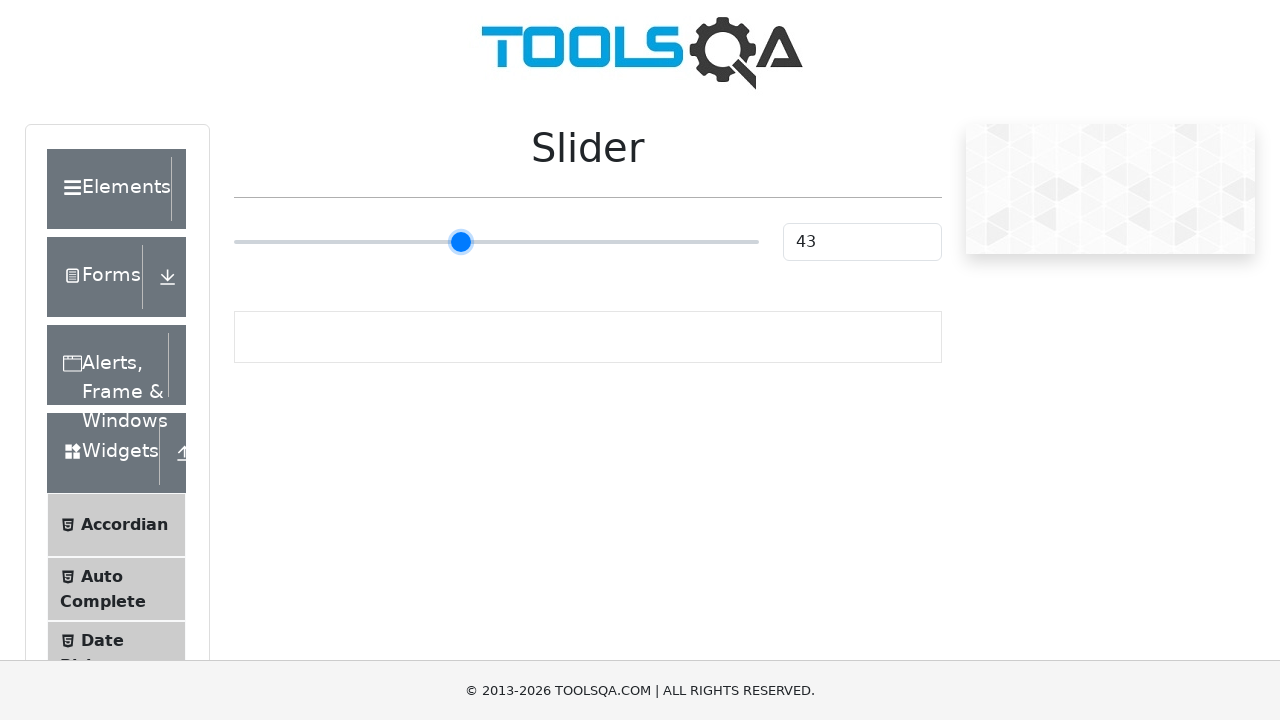

Pressed ArrowRight on slider (press 19/55) on input[type='range']
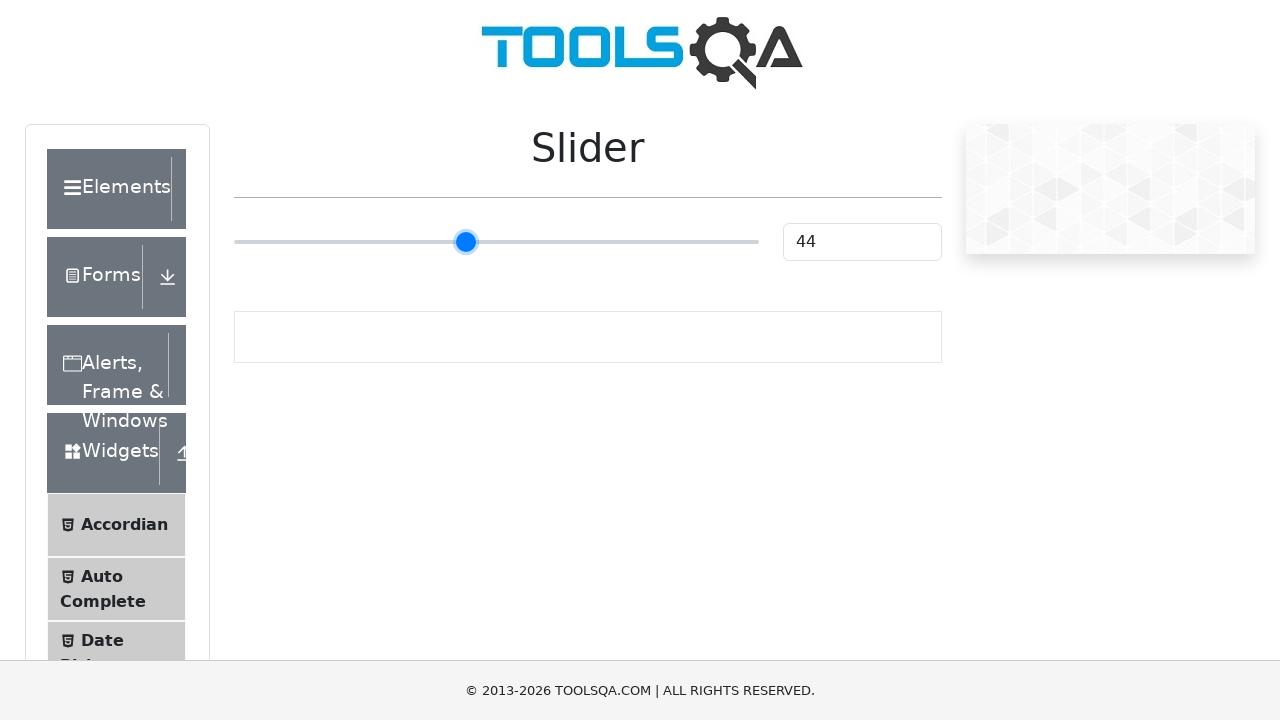

Pressed ArrowRight on slider (press 20/55) on input[type='range']
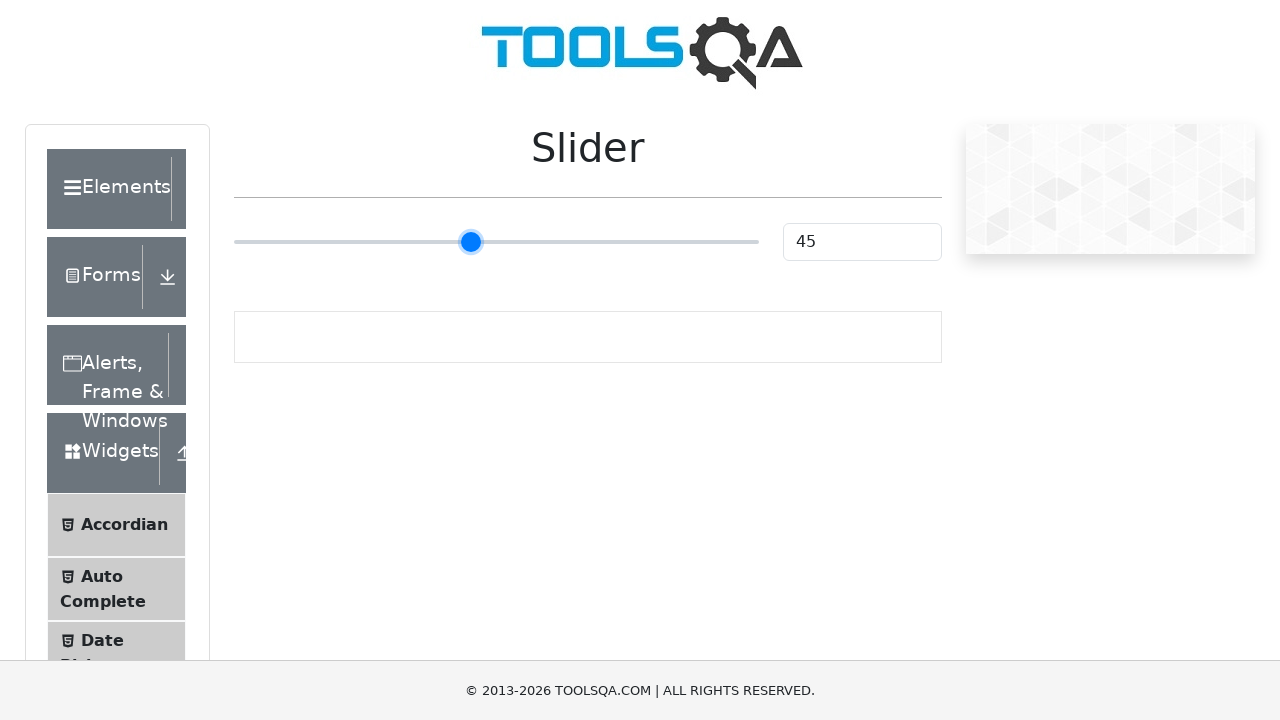

Pressed ArrowRight on slider (press 21/55) on input[type='range']
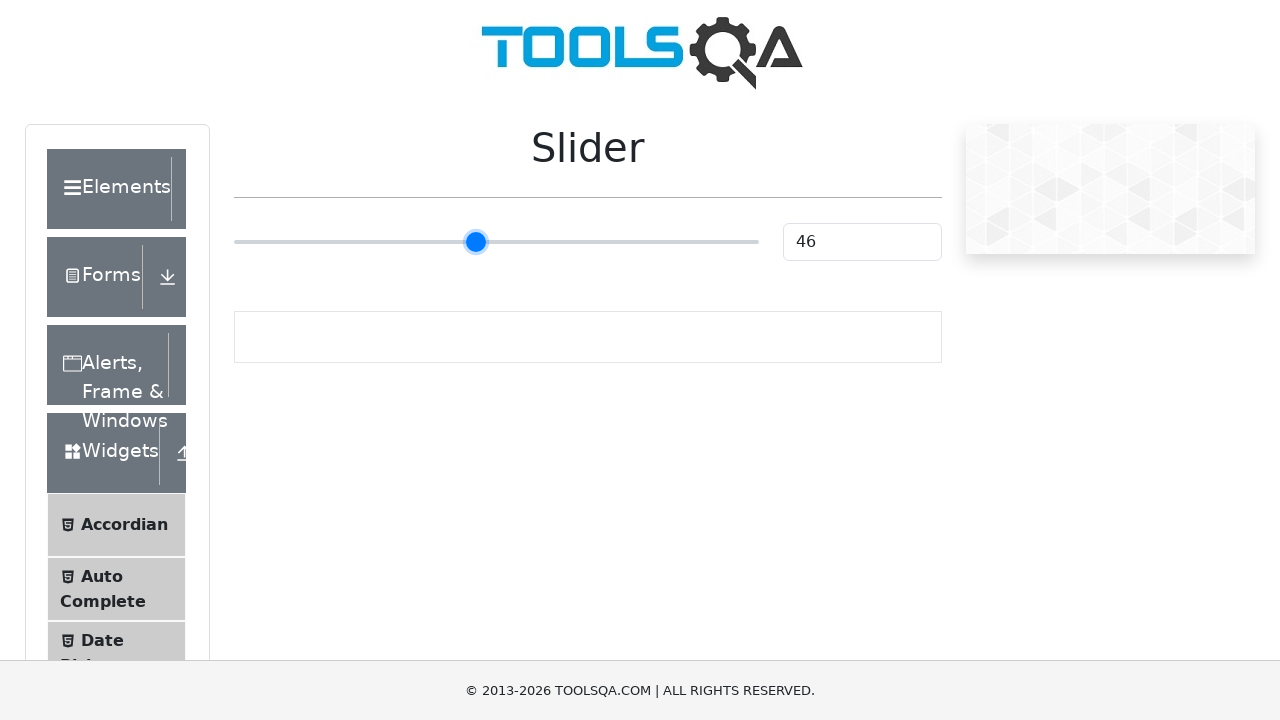

Pressed ArrowRight on slider (press 22/55) on input[type='range']
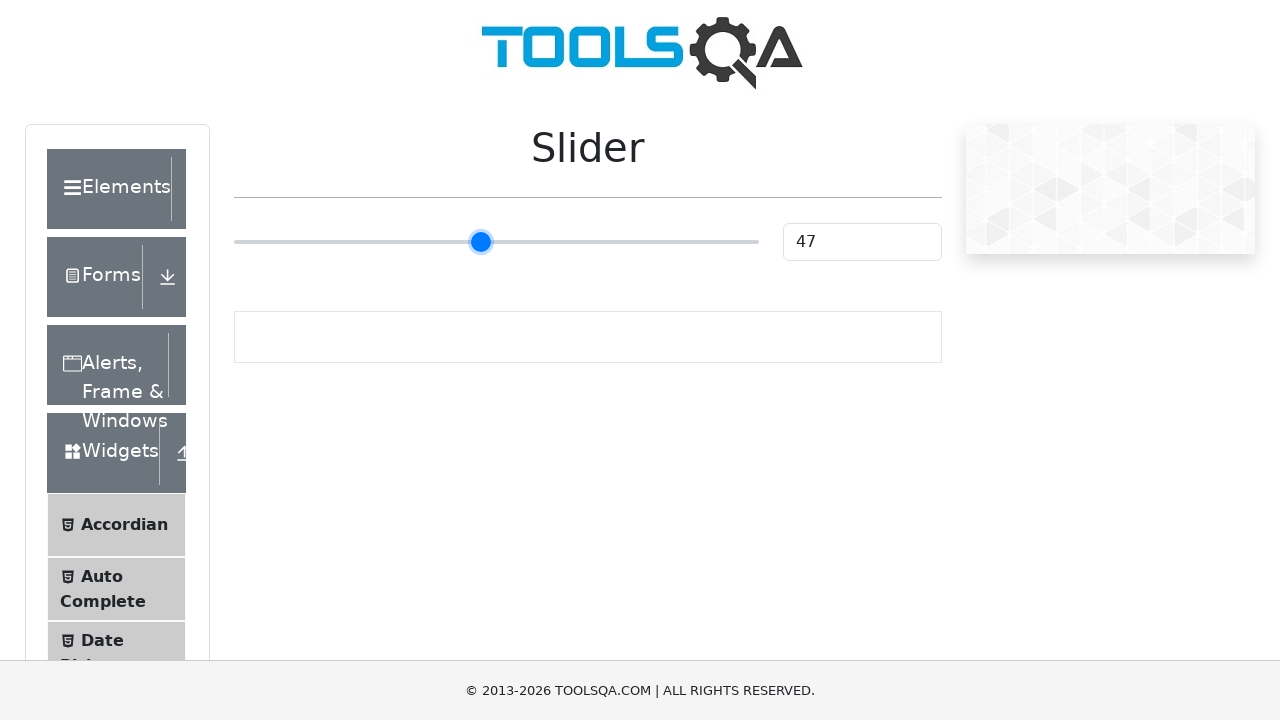

Pressed ArrowRight on slider (press 23/55) on input[type='range']
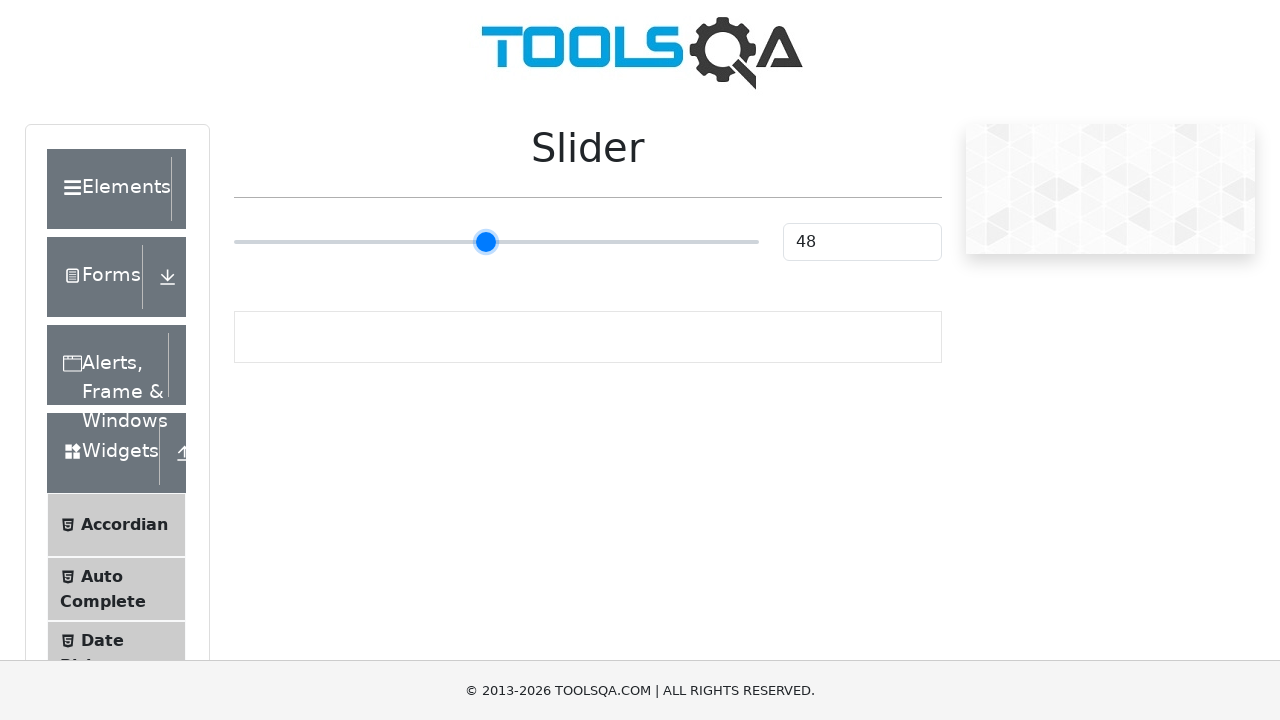

Pressed ArrowRight on slider (press 24/55) on input[type='range']
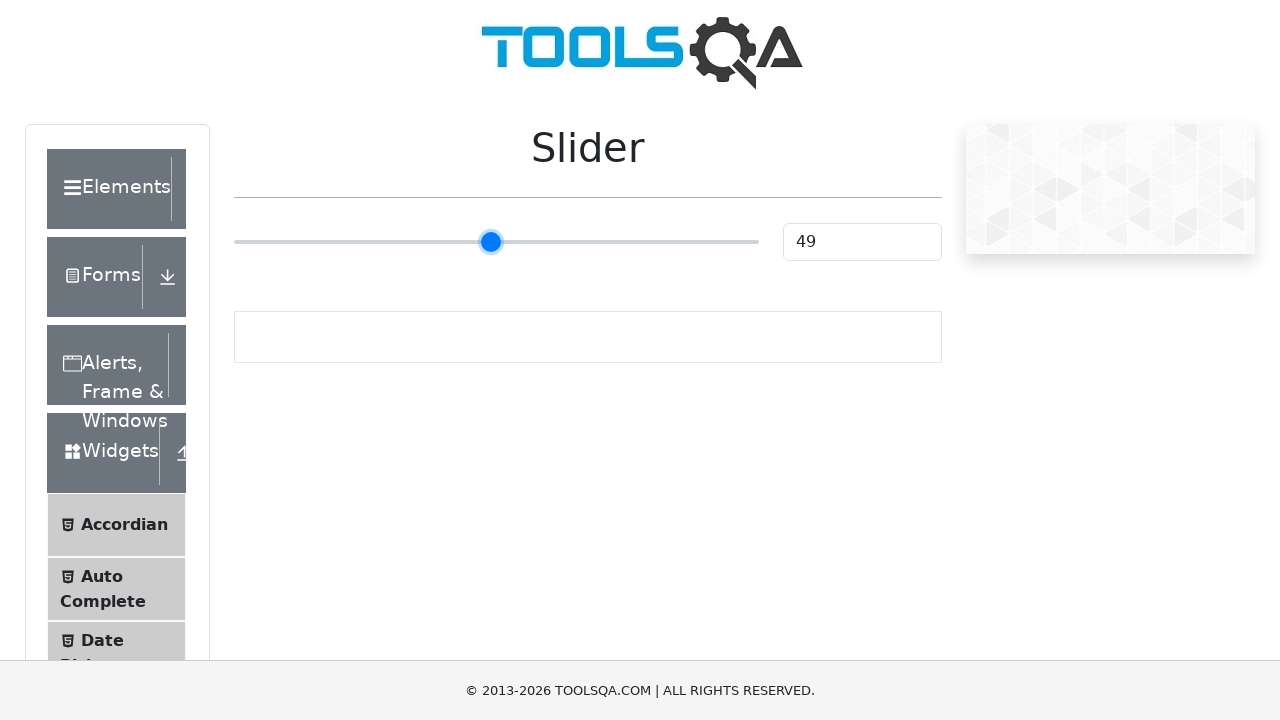

Pressed ArrowRight on slider (press 25/55) on input[type='range']
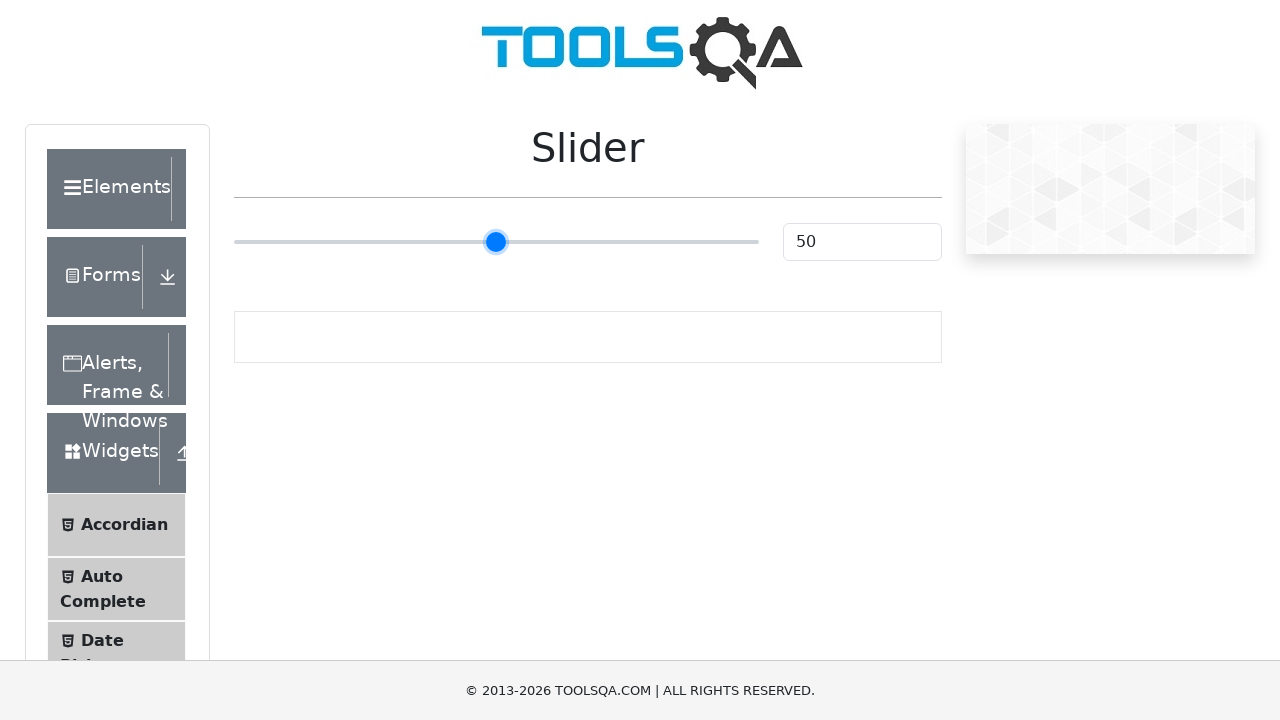

Pressed ArrowRight on slider (press 26/55) on input[type='range']
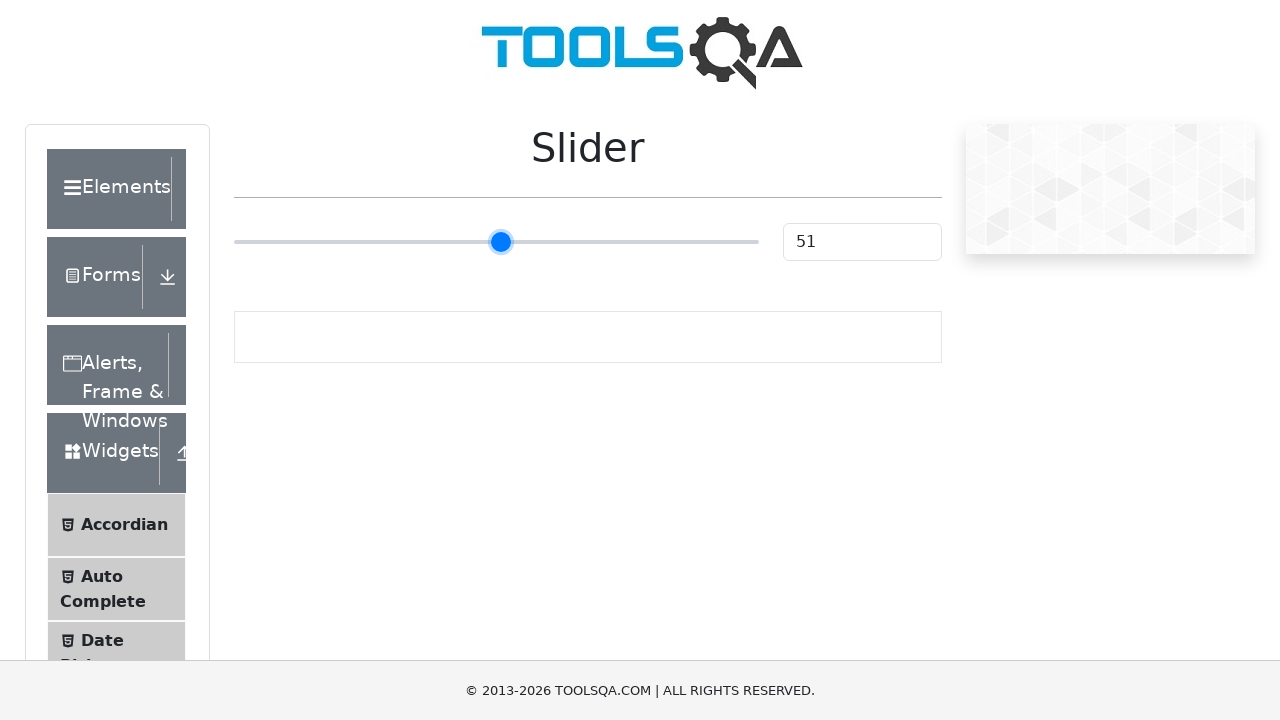

Pressed ArrowRight on slider (press 27/55) on input[type='range']
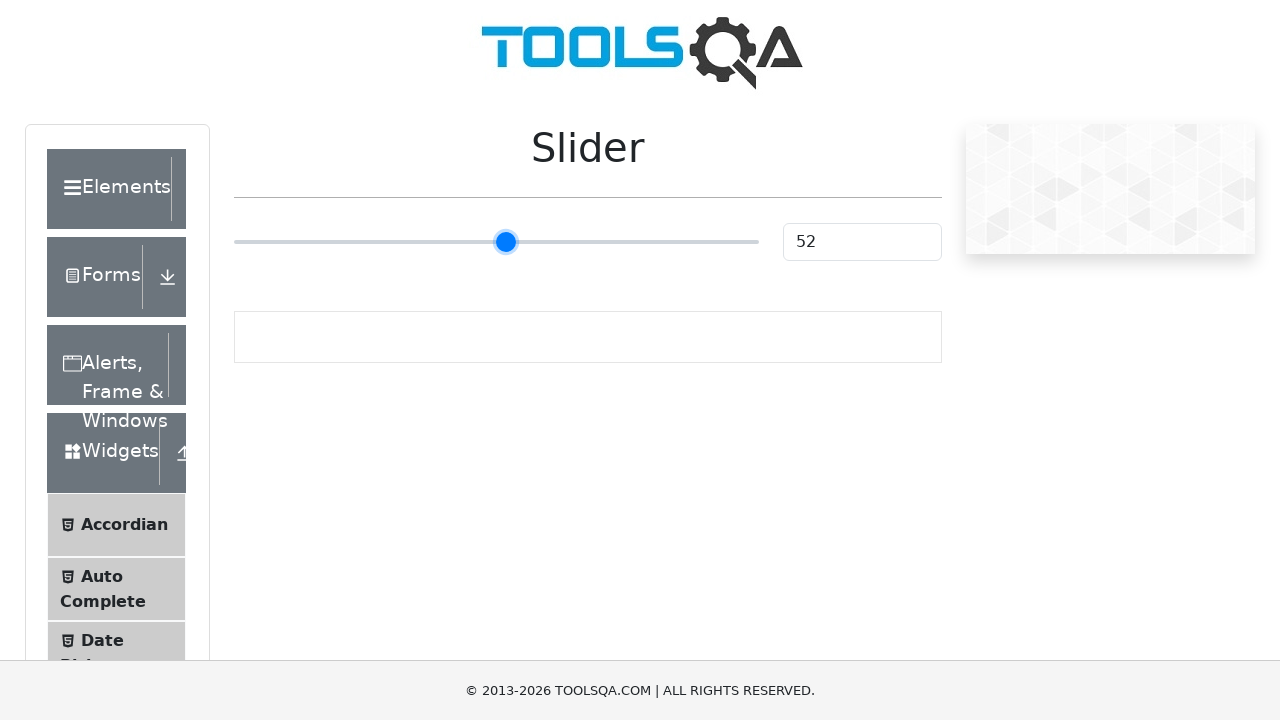

Pressed ArrowRight on slider (press 28/55) on input[type='range']
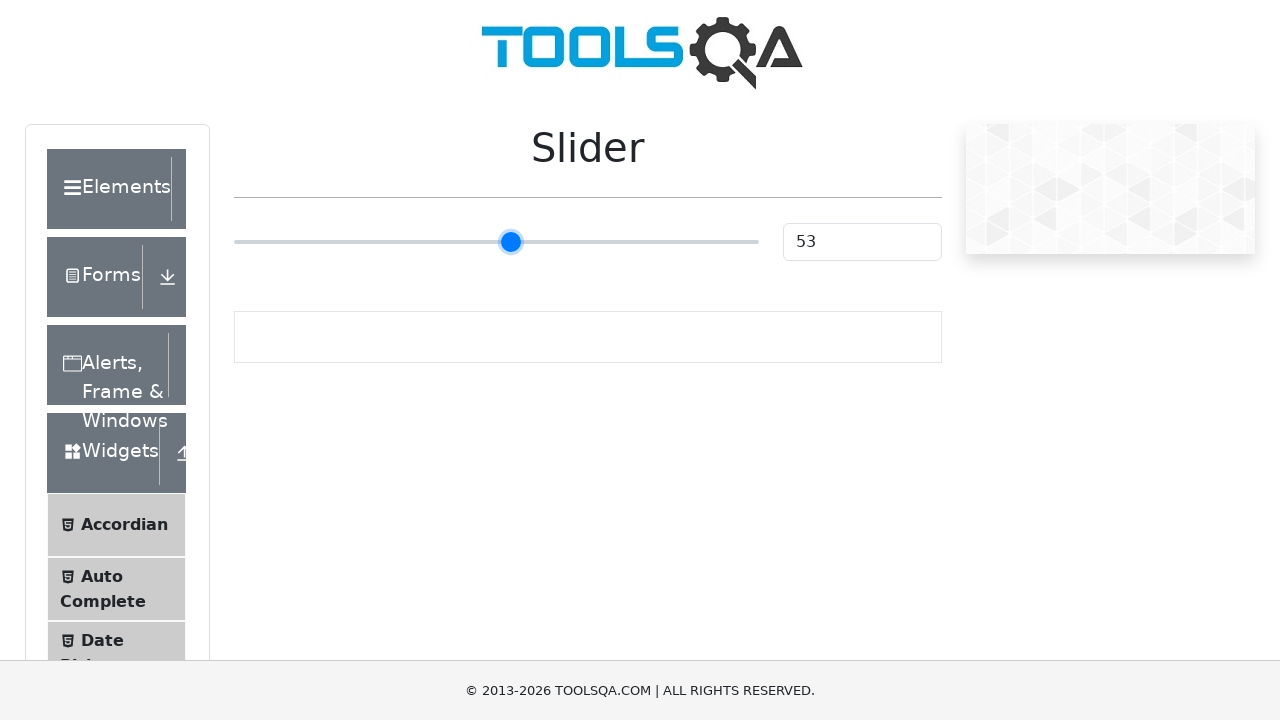

Pressed ArrowRight on slider (press 29/55) on input[type='range']
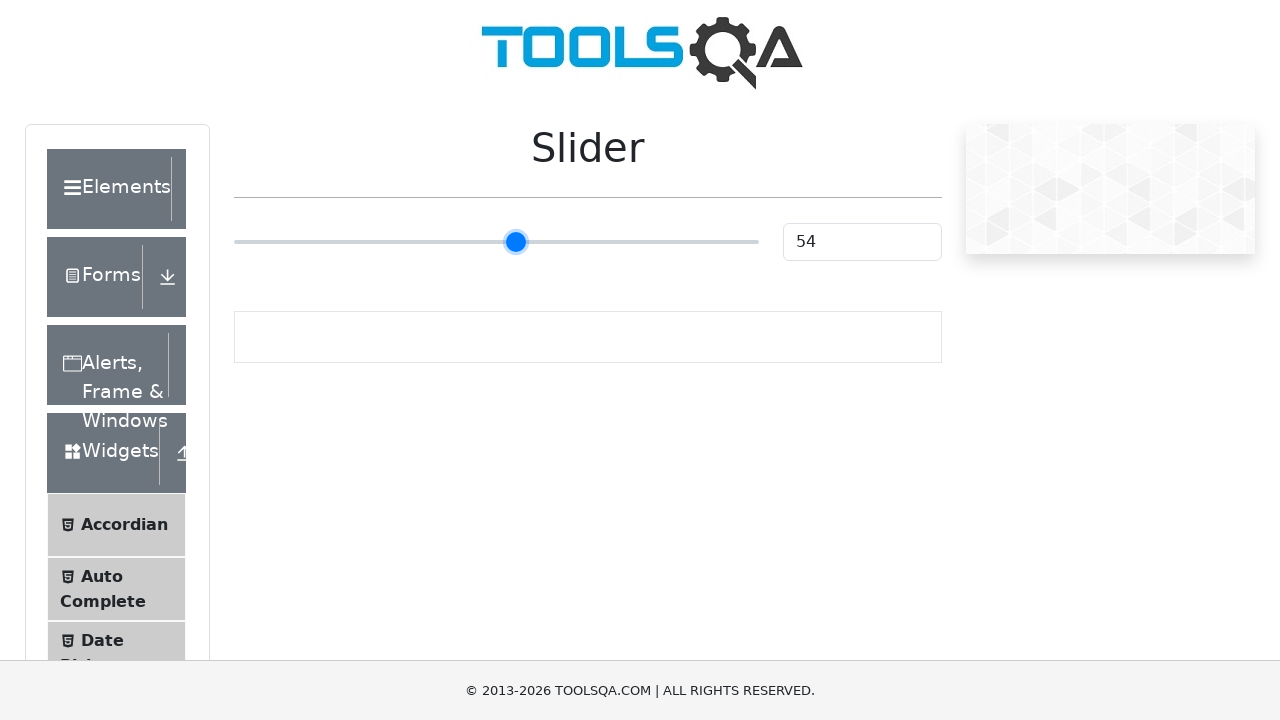

Pressed ArrowRight on slider (press 30/55) on input[type='range']
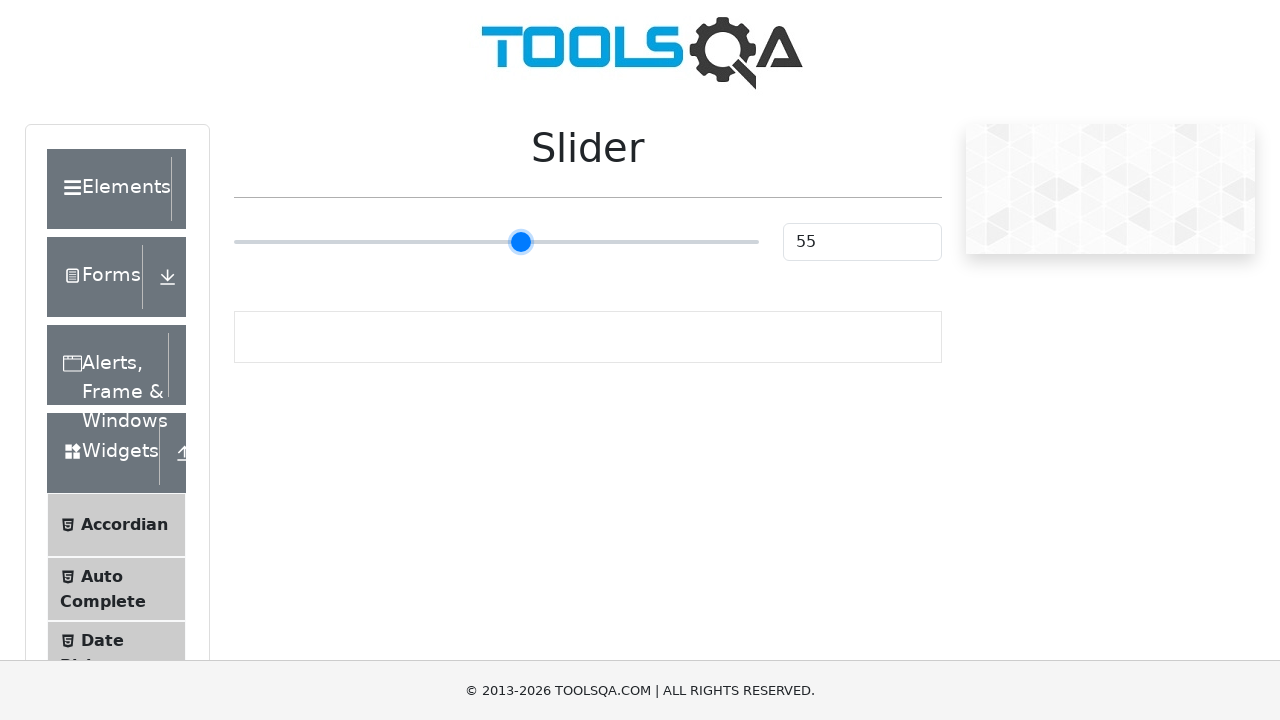

Pressed ArrowRight on slider (press 31/55) on input[type='range']
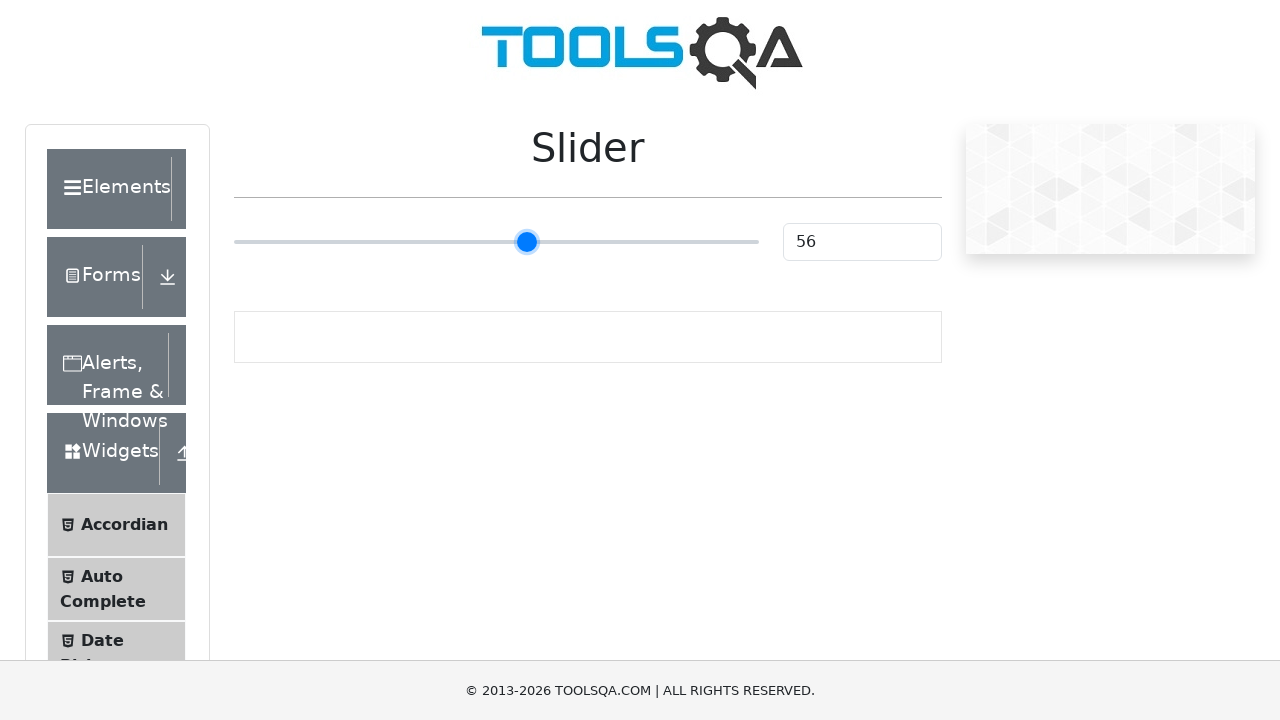

Pressed ArrowRight on slider (press 32/55) on input[type='range']
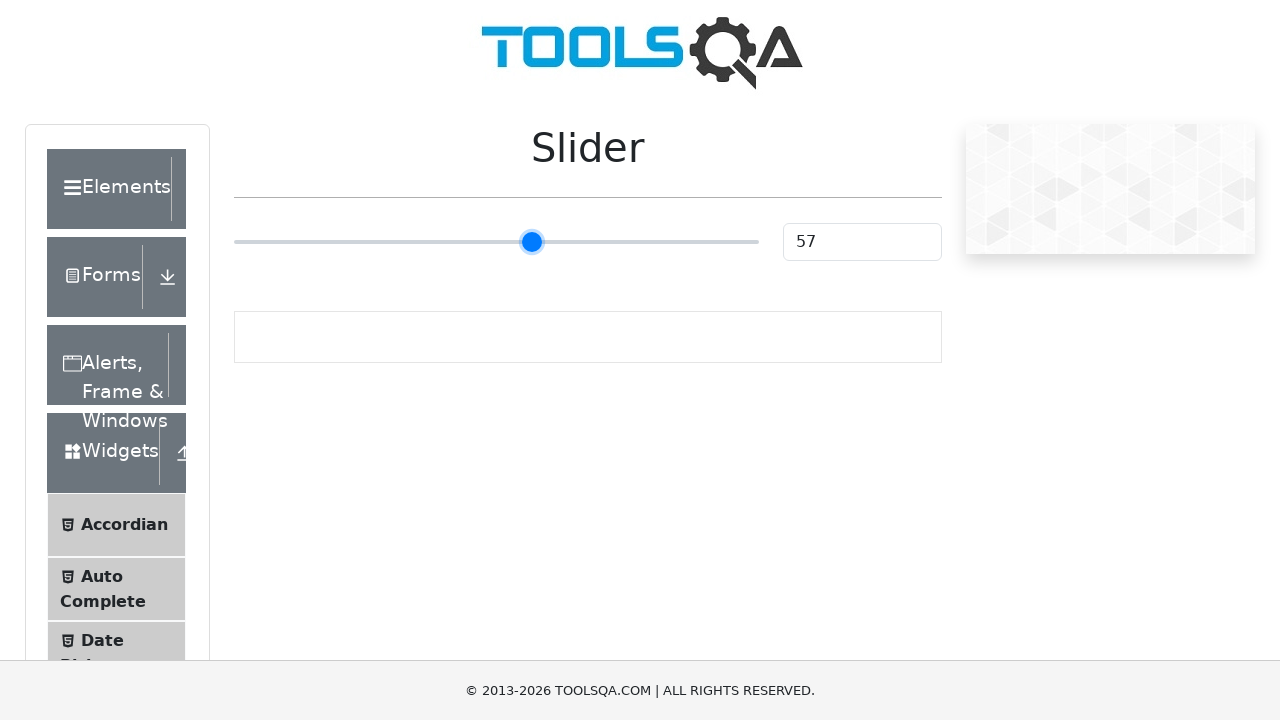

Pressed ArrowRight on slider (press 33/55) on input[type='range']
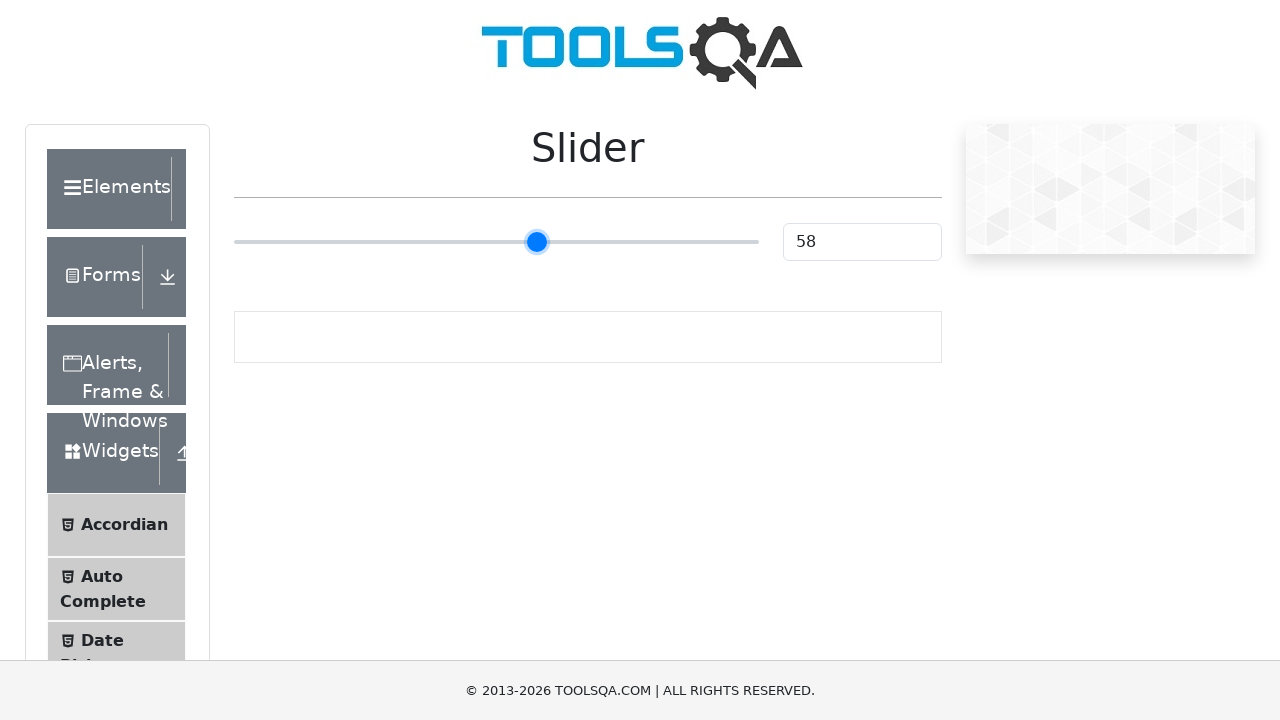

Pressed ArrowRight on slider (press 34/55) on input[type='range']
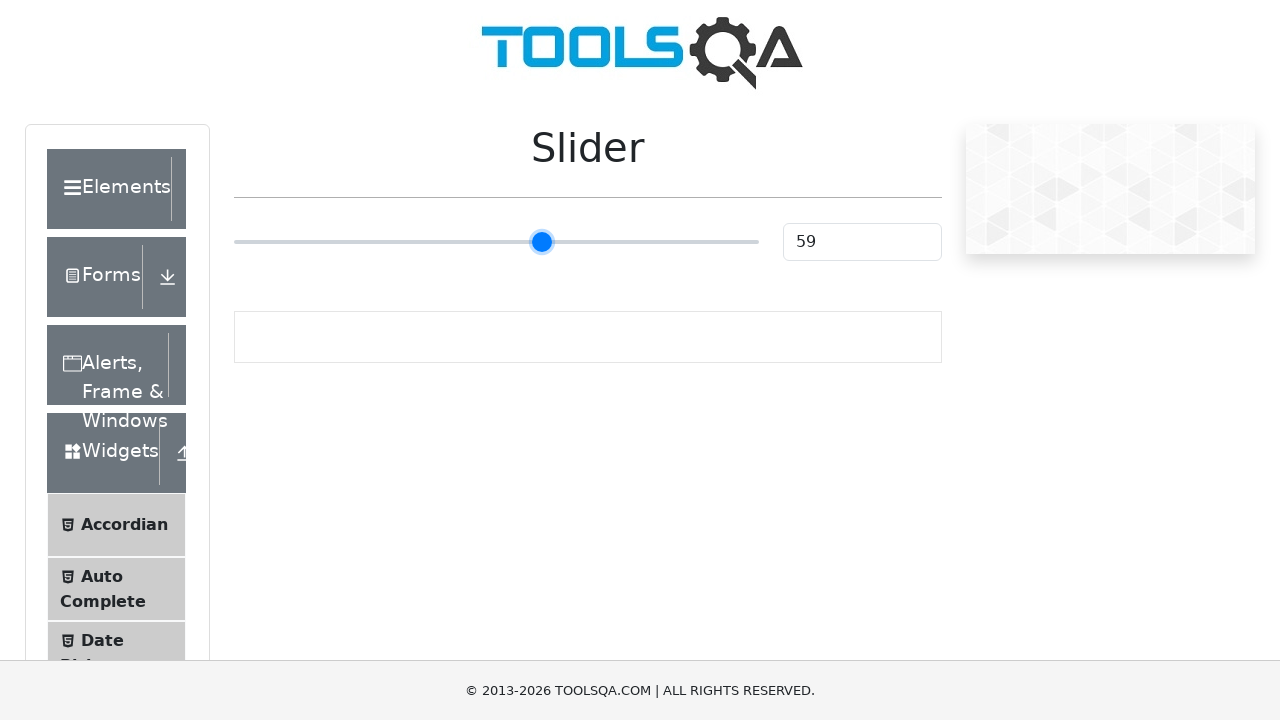

Pressed ArrowRight on slider (press 35/55) on input[type='range']
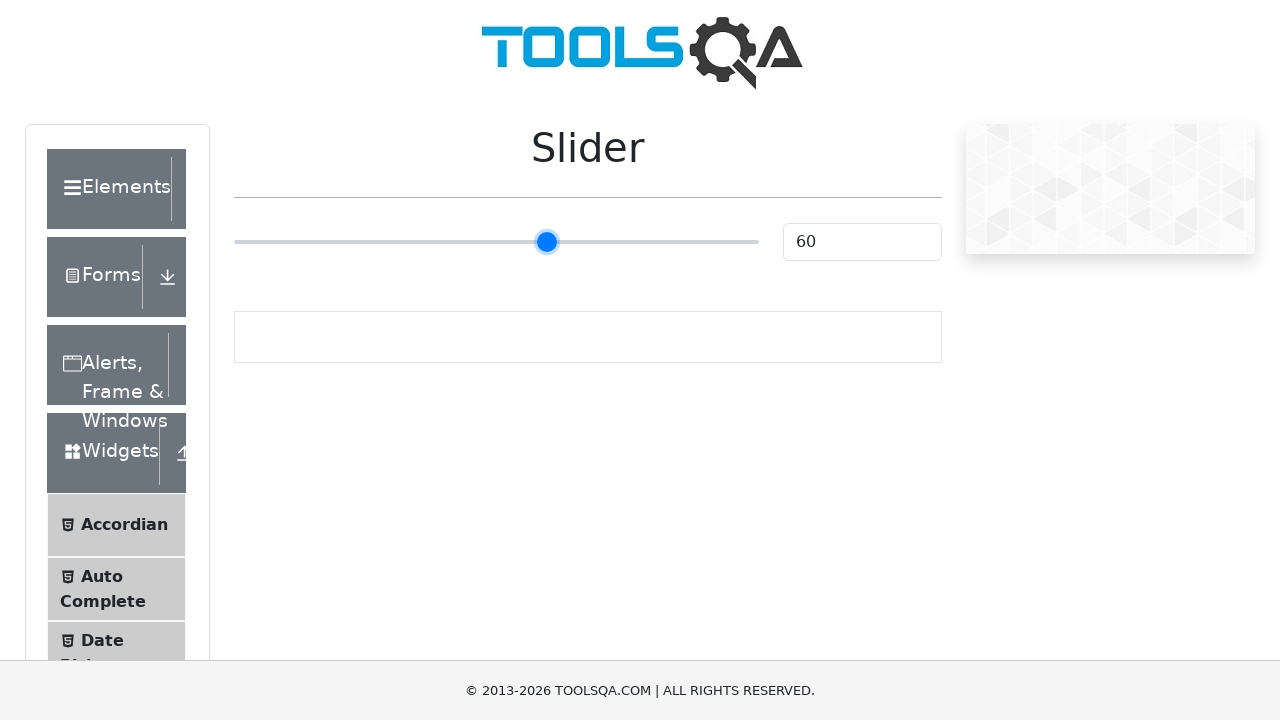

Pressed ArrowRight on slider (press 36/55) on input[type='range']
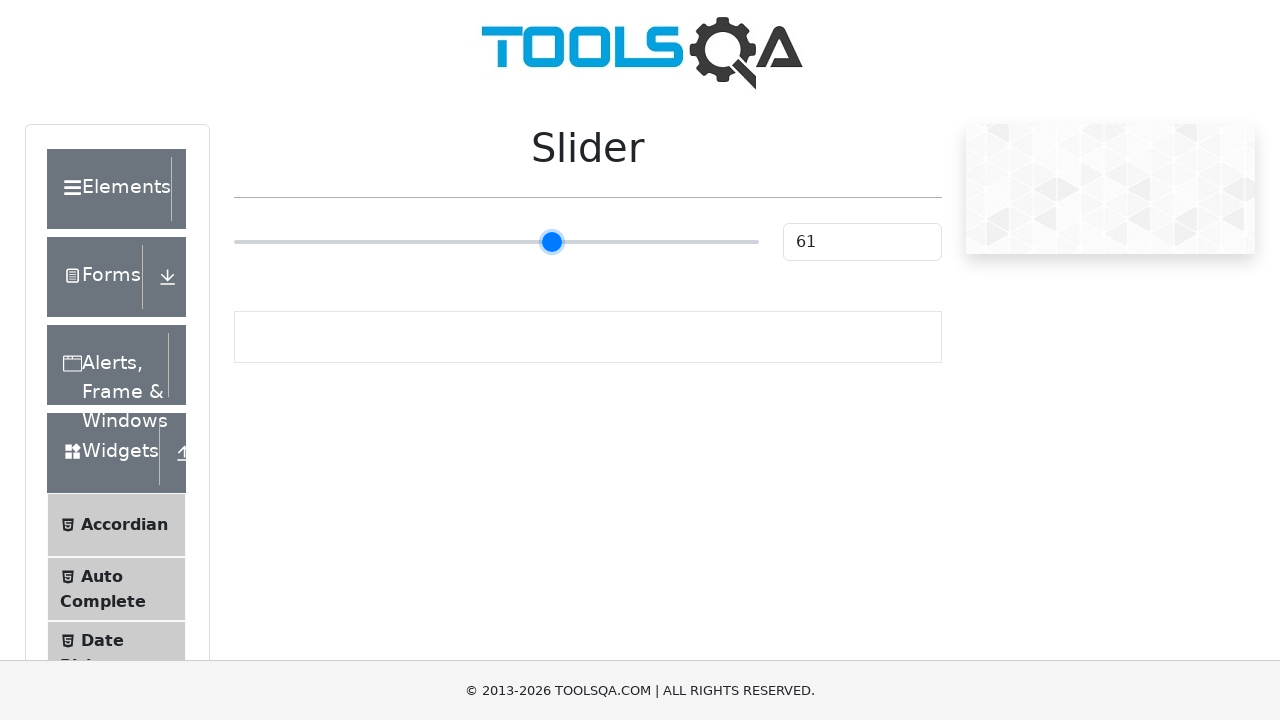

Pressed ArrowRight on slider (press 37/55) on input[type='range']
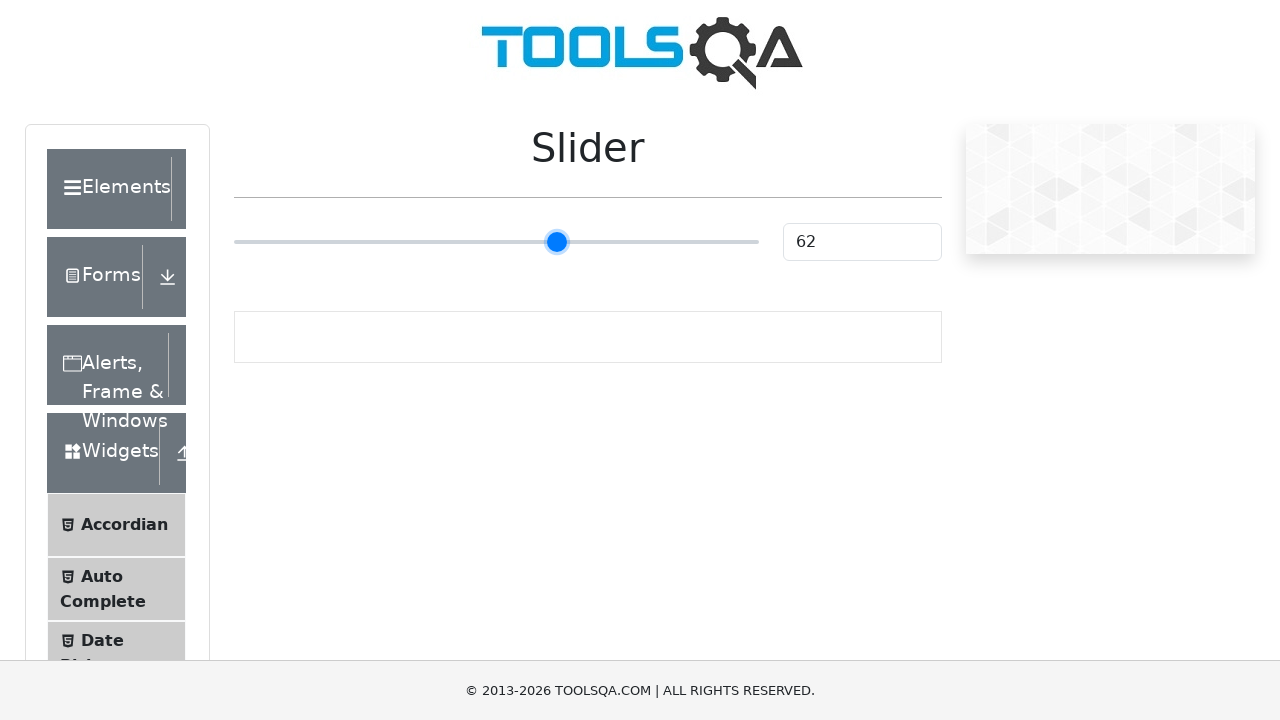

Pressed ArrowRight on slider (press 38/55) on input[type='range']
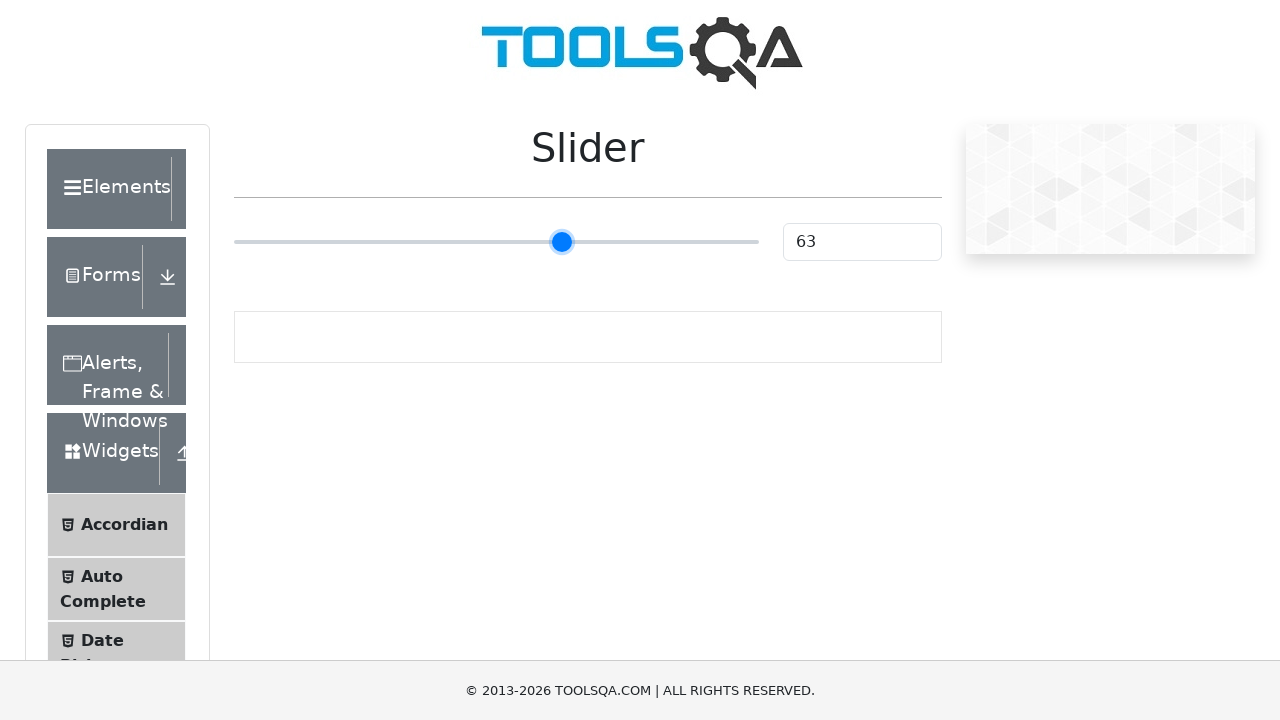

Pressed ArrowRight on slider (press 39/55) on input[type='range']
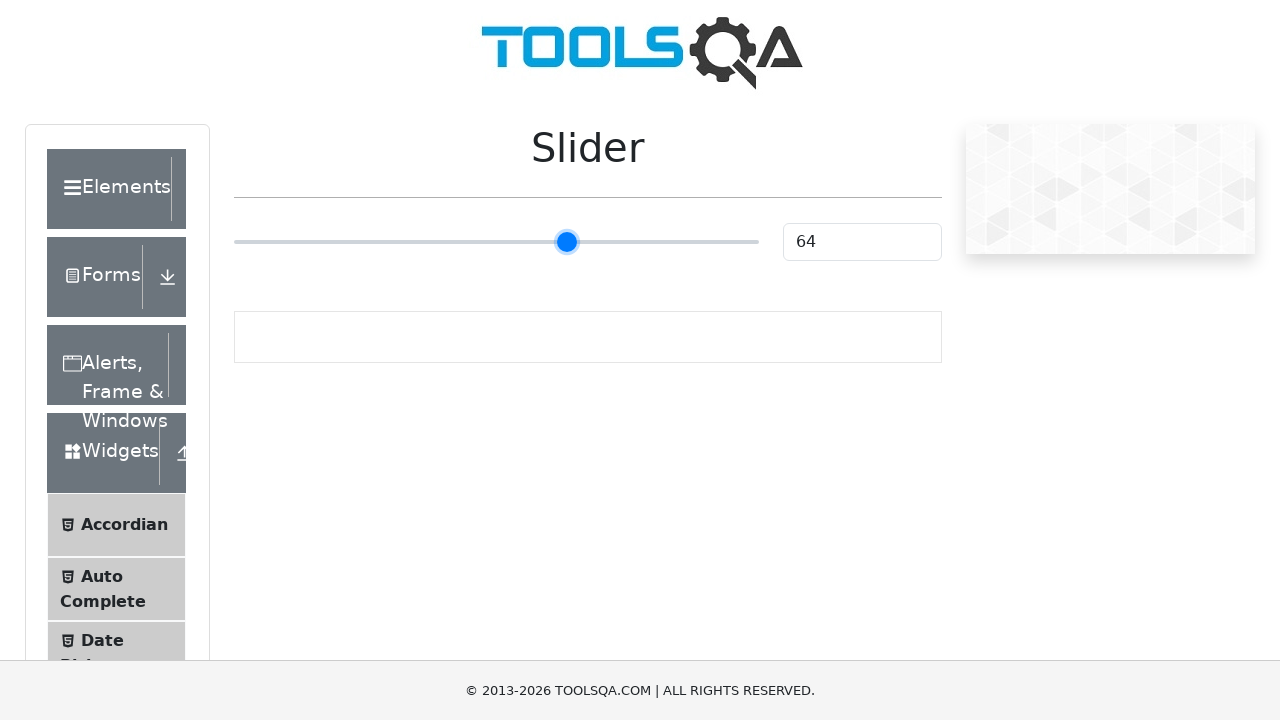

Pressed ArrowRight on slider (press 40/55) on input[type='range']
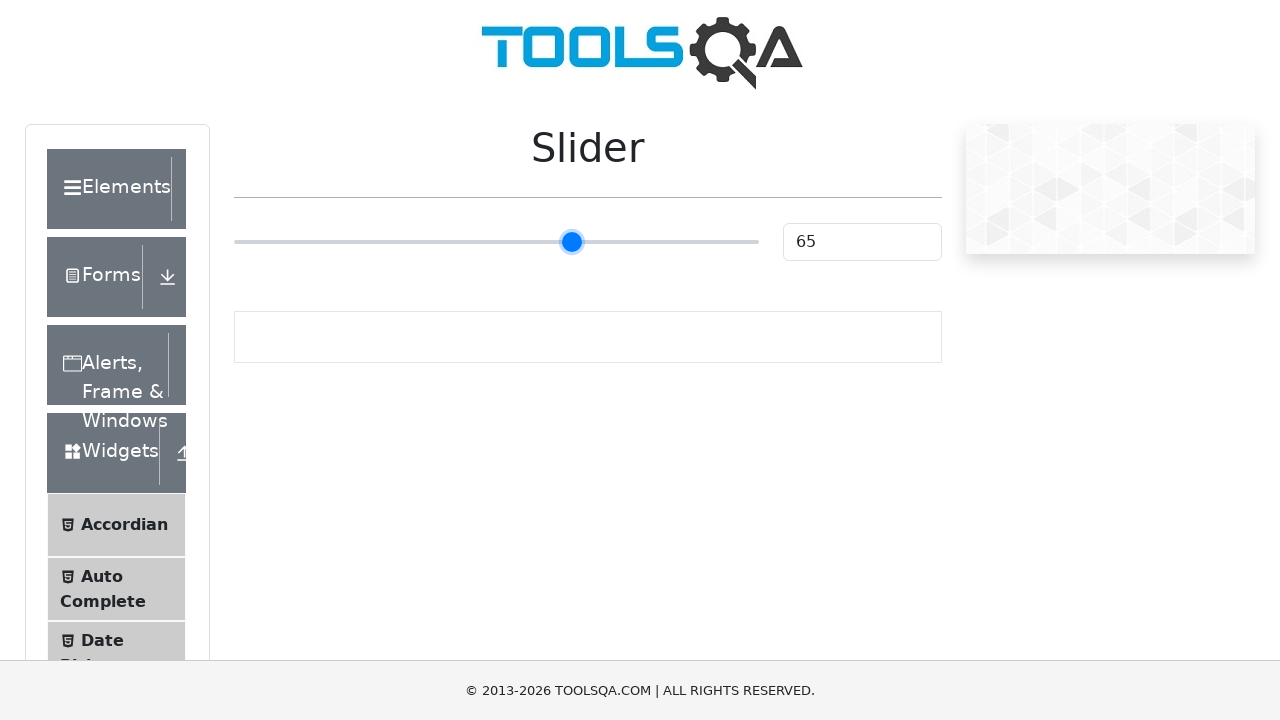

Pressed ArrowRight on slider (press 41/55) on input[type='range']
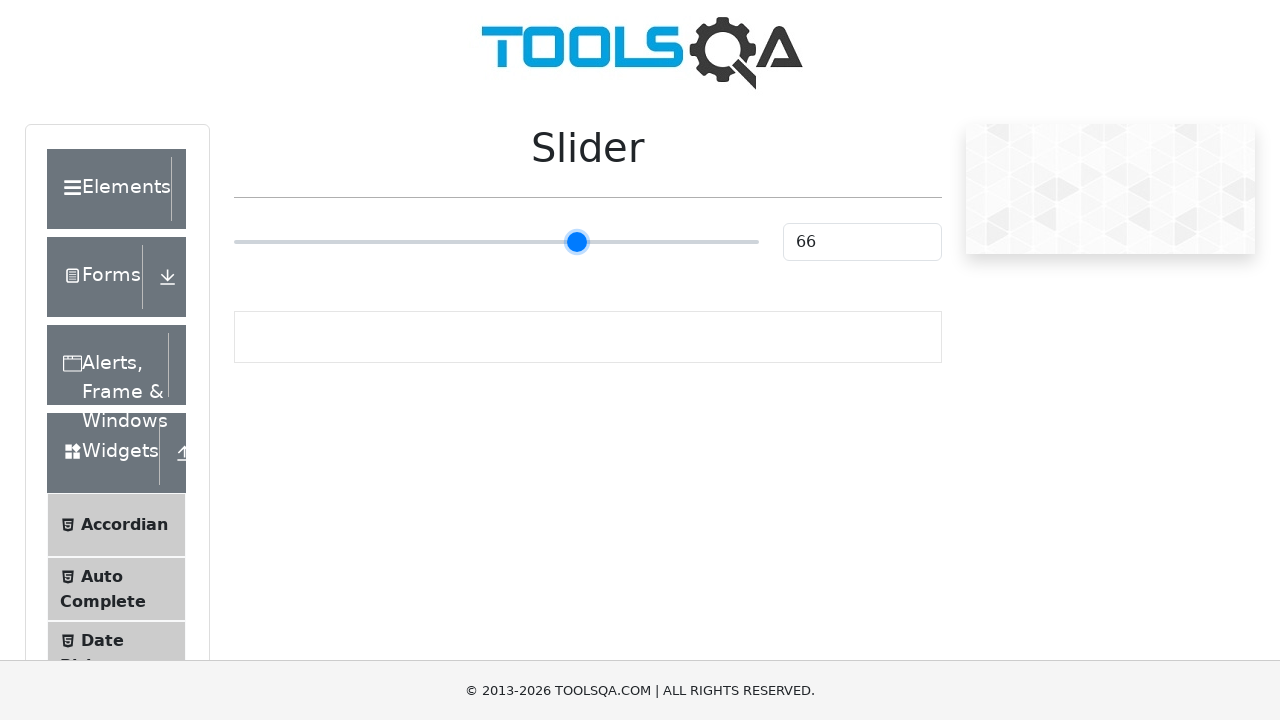

Pressed ArrowRight on slider (press 42/55) on input[type='range']
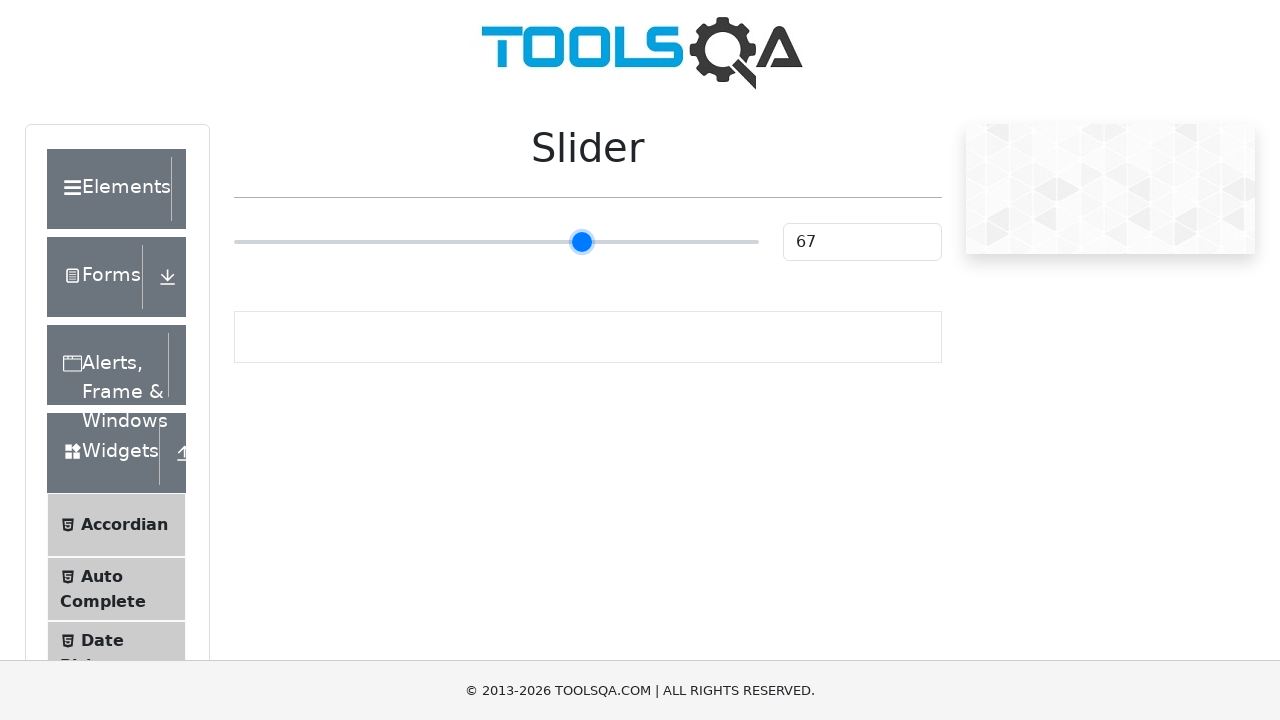

Pressed ArrowRight on slider (press 43/55) on input[type='range']
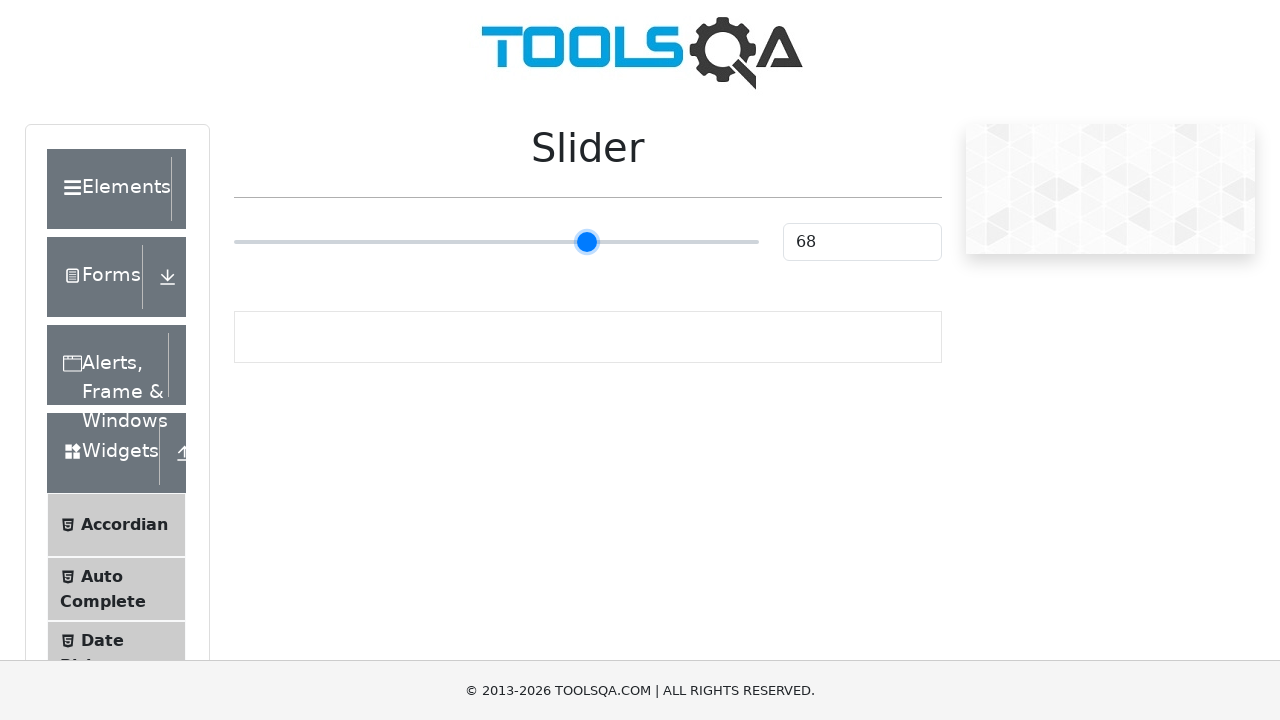

Pressed ArrowRight on slider (press 44/55) on input[type='range']
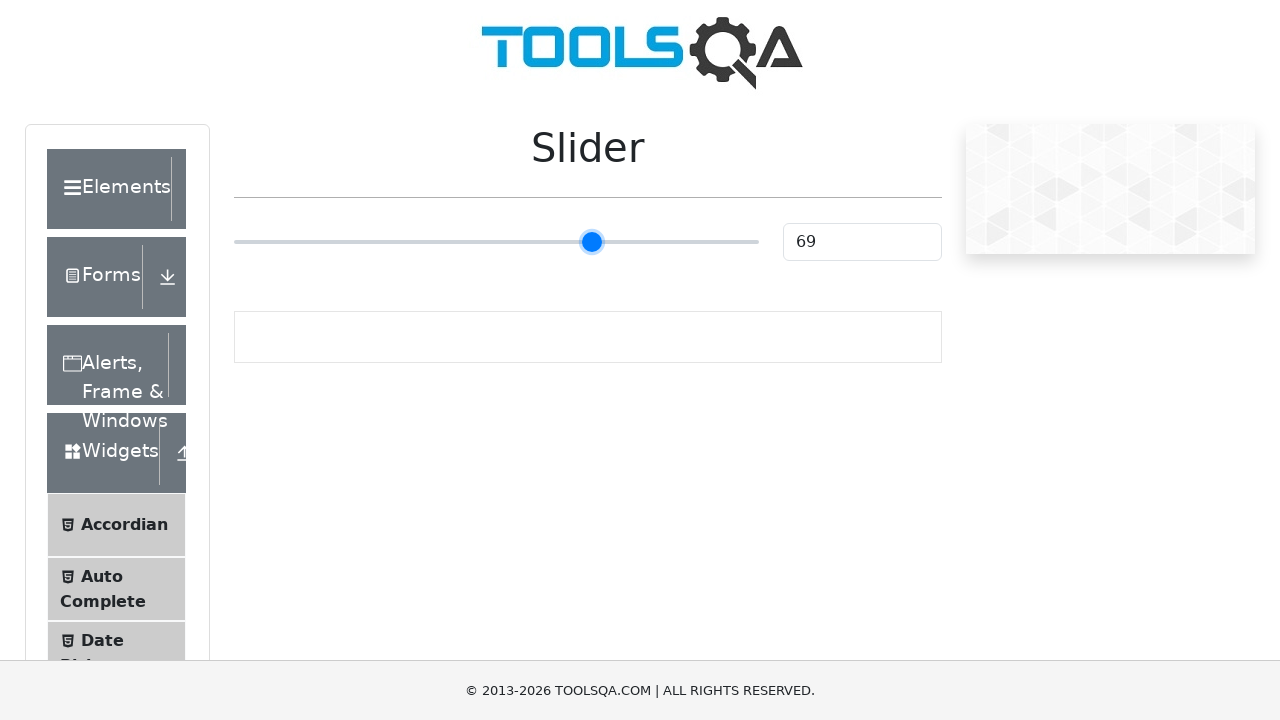

Pressed ArrowRight on slider (press 45/55) on input[type='range']
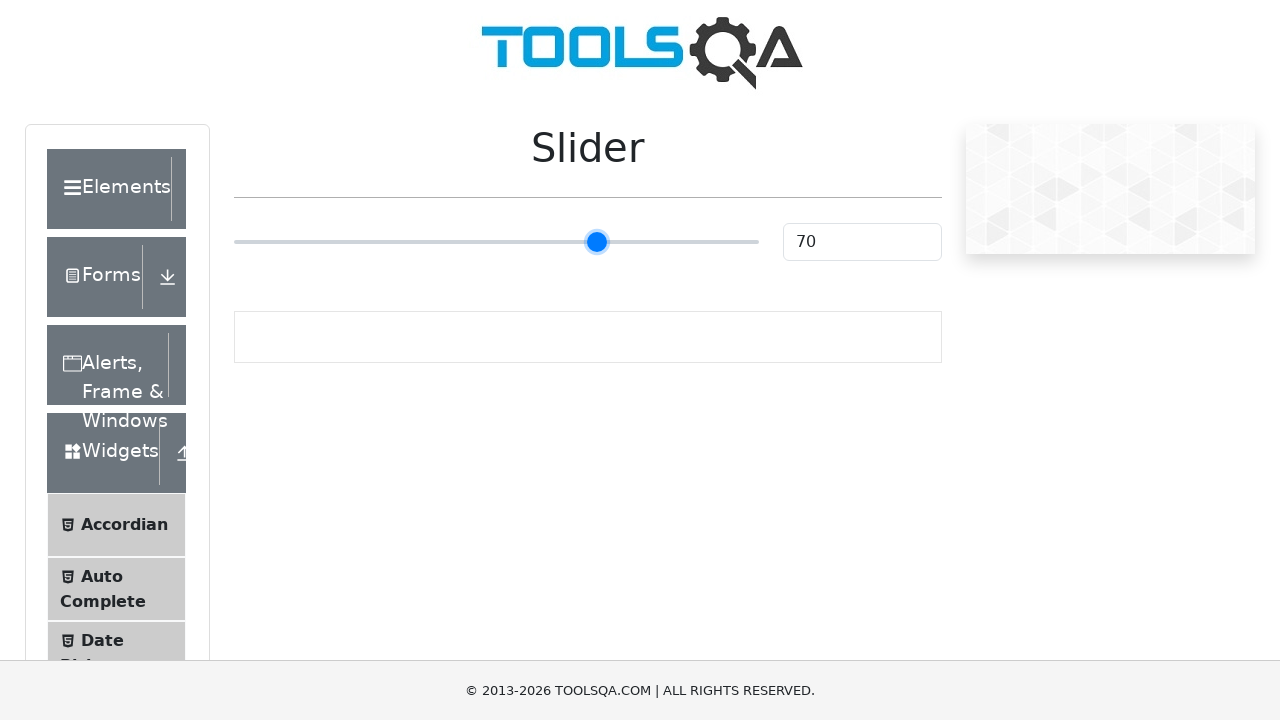

Pressed ArrowRight on slider (press 46/55) on input[type='range']
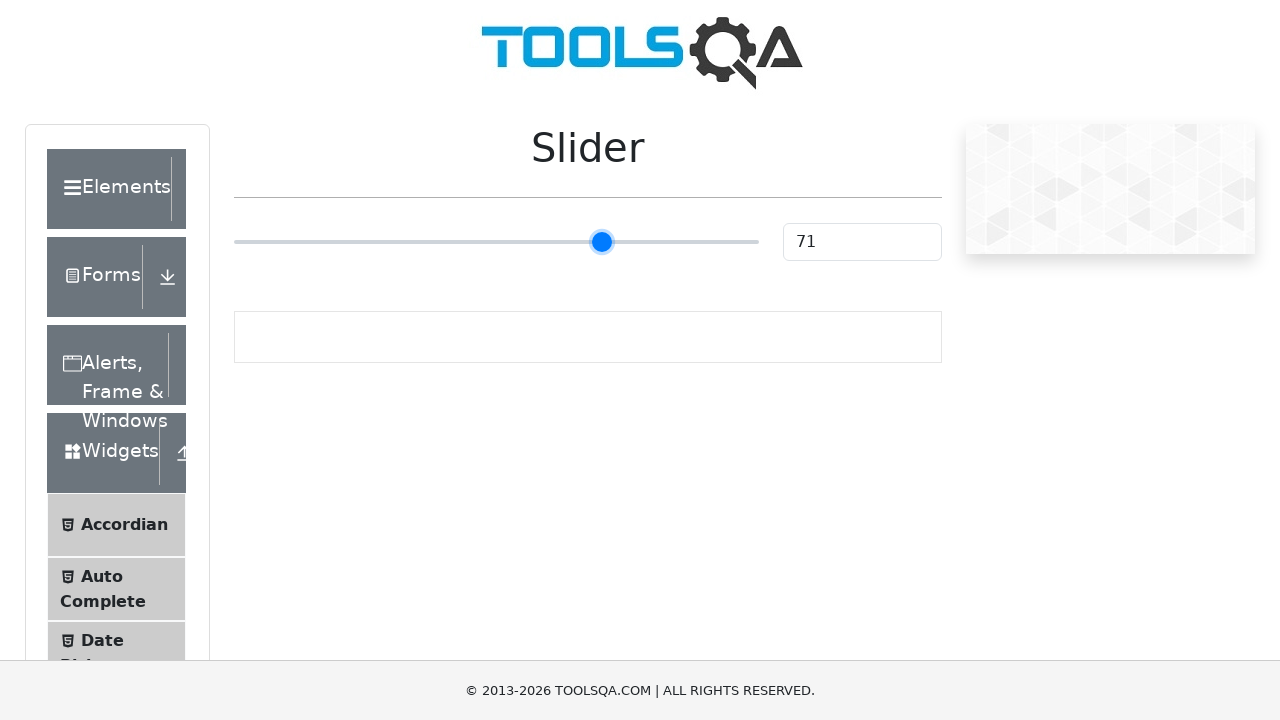

Pressed ArrowRight on slider (press 47/55) on input[type='range']
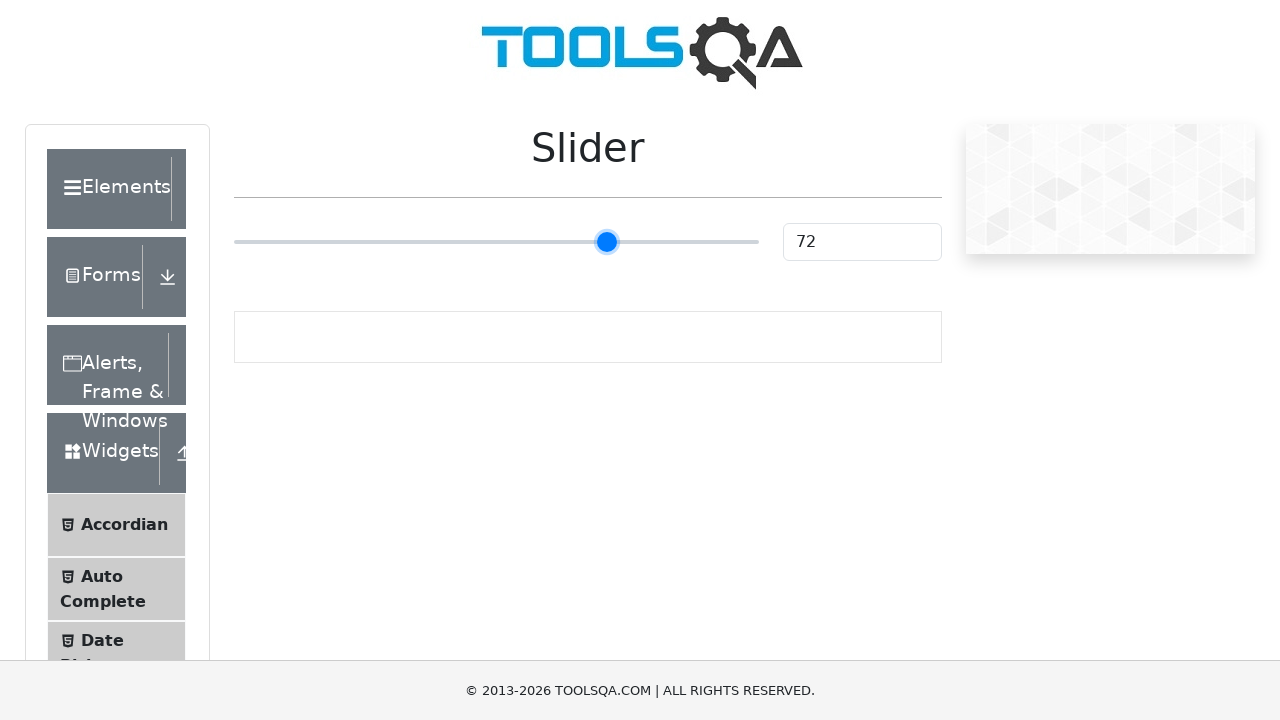

Pressed ArrowRight on slider (press 48/55) on input[type='range']
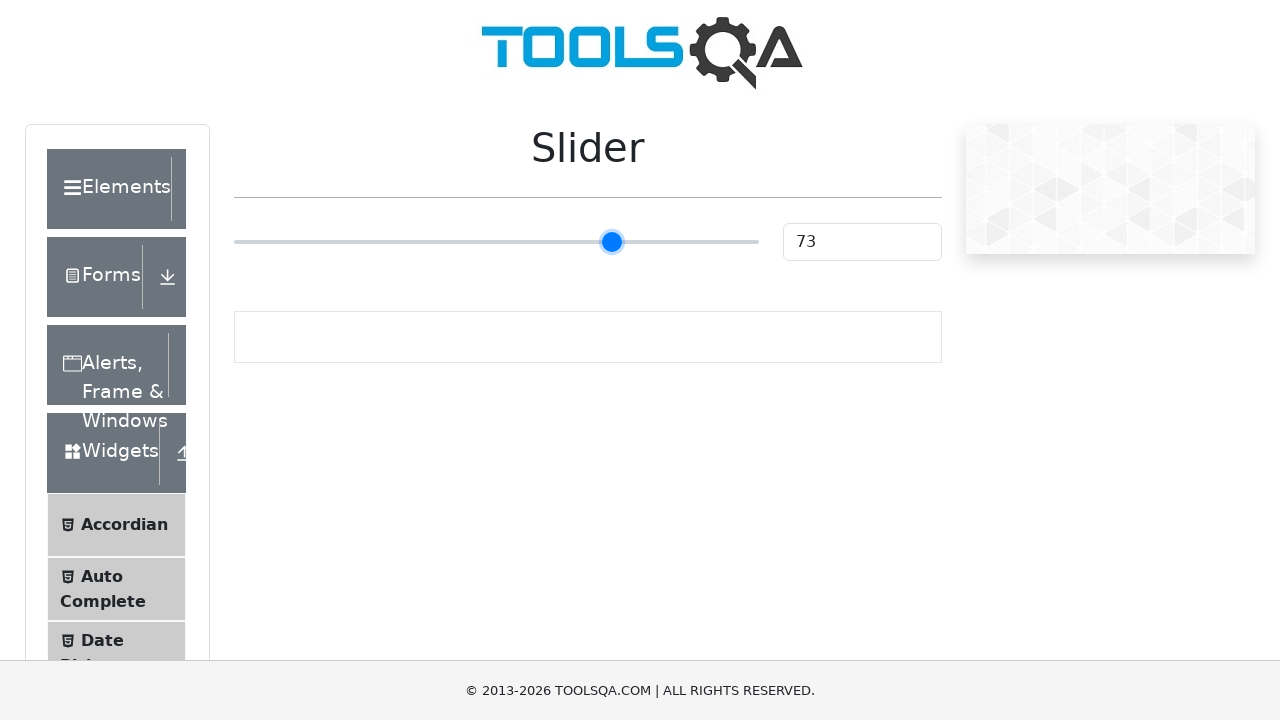

Pressed ArrowRight on slider (press 49/55) on input[type='range']
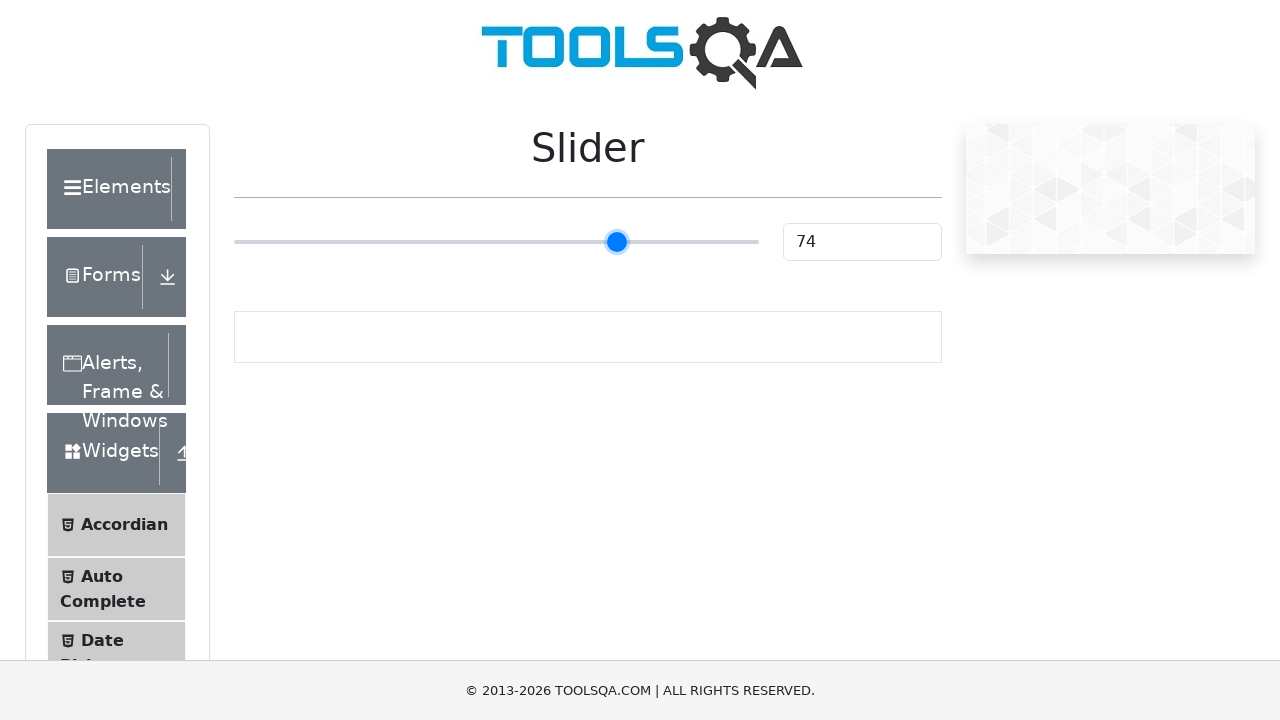

Pressed ArrowRight on slider (press 50/55) on input[type='range']
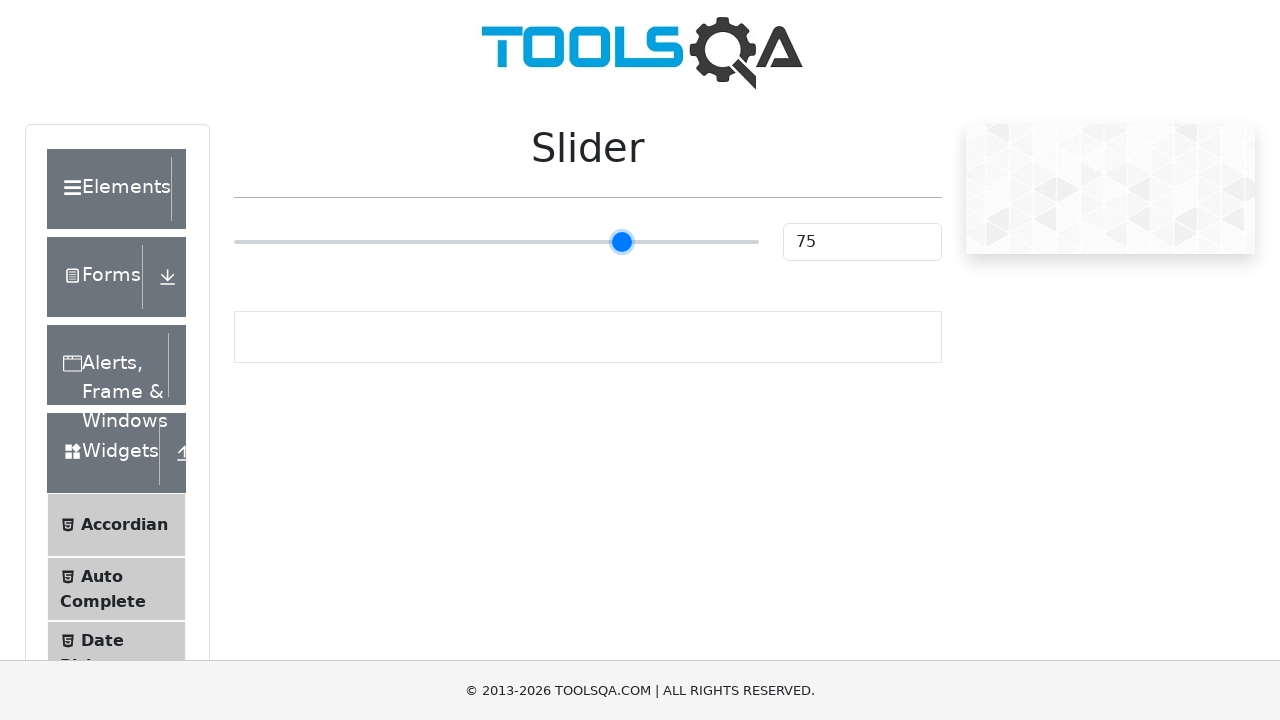

Pressed ArrowRight on slider (press 51/55) on input[type='range']
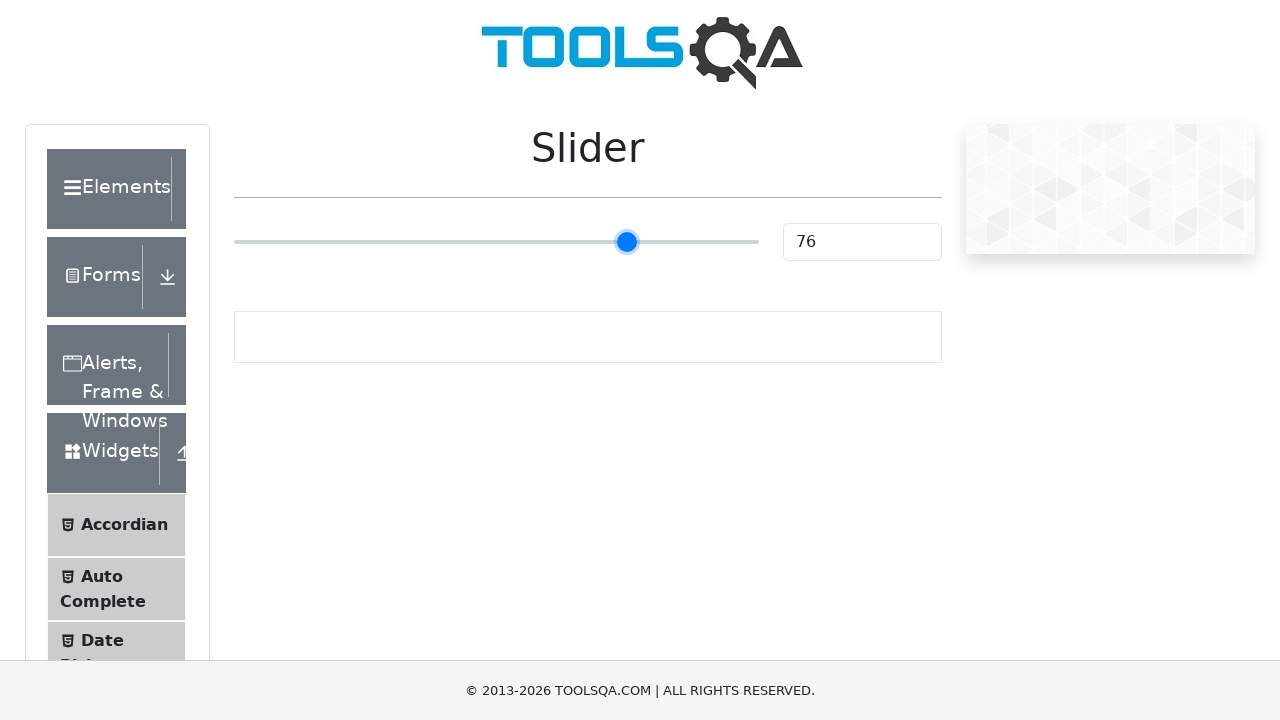

Pressed ArrowRight on slider (press 52/55) on input[type='range']
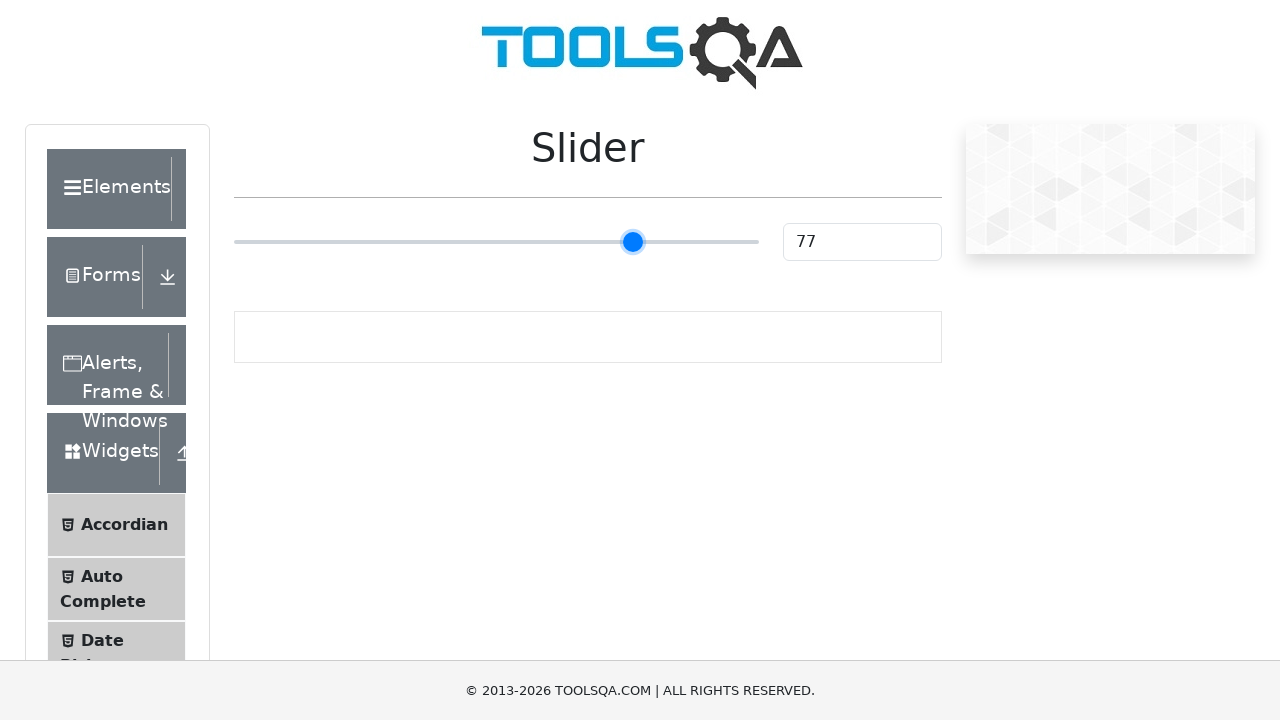

Pressed ArrowRight on slider (press 53/55) on input[type='range']
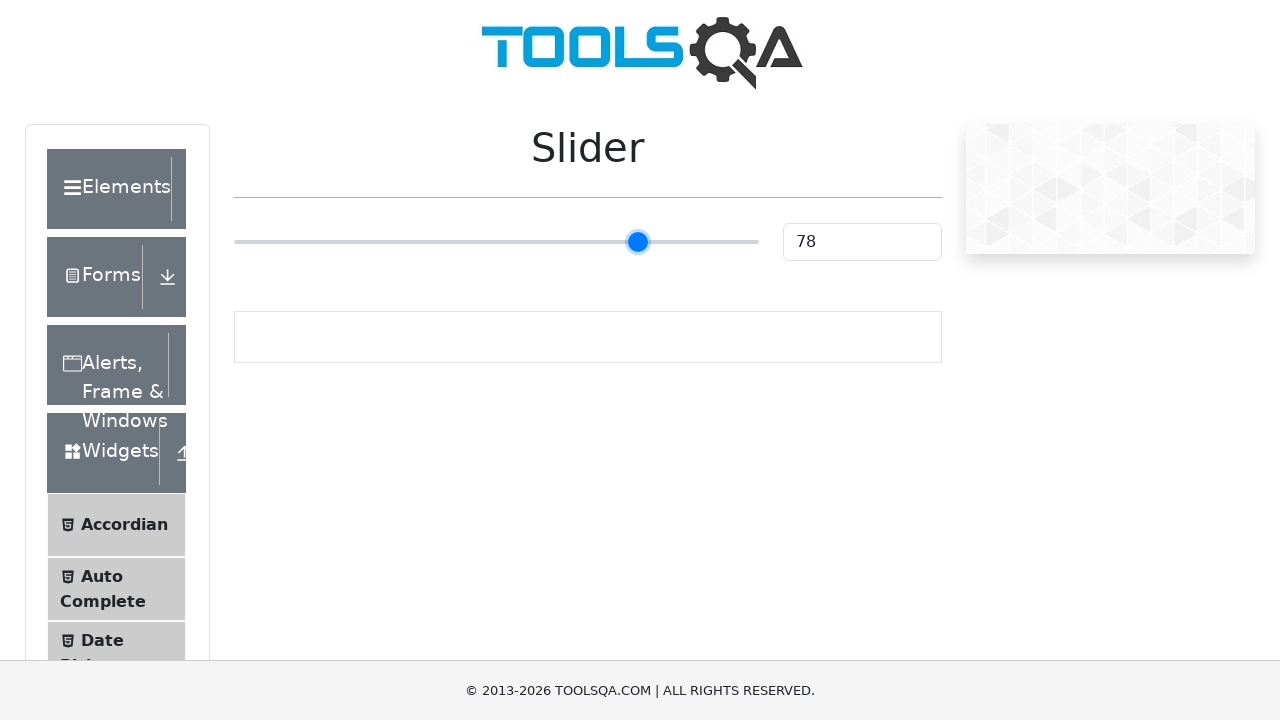

Pressed ArrowRight on slider (press 54/55) on input[type='range']
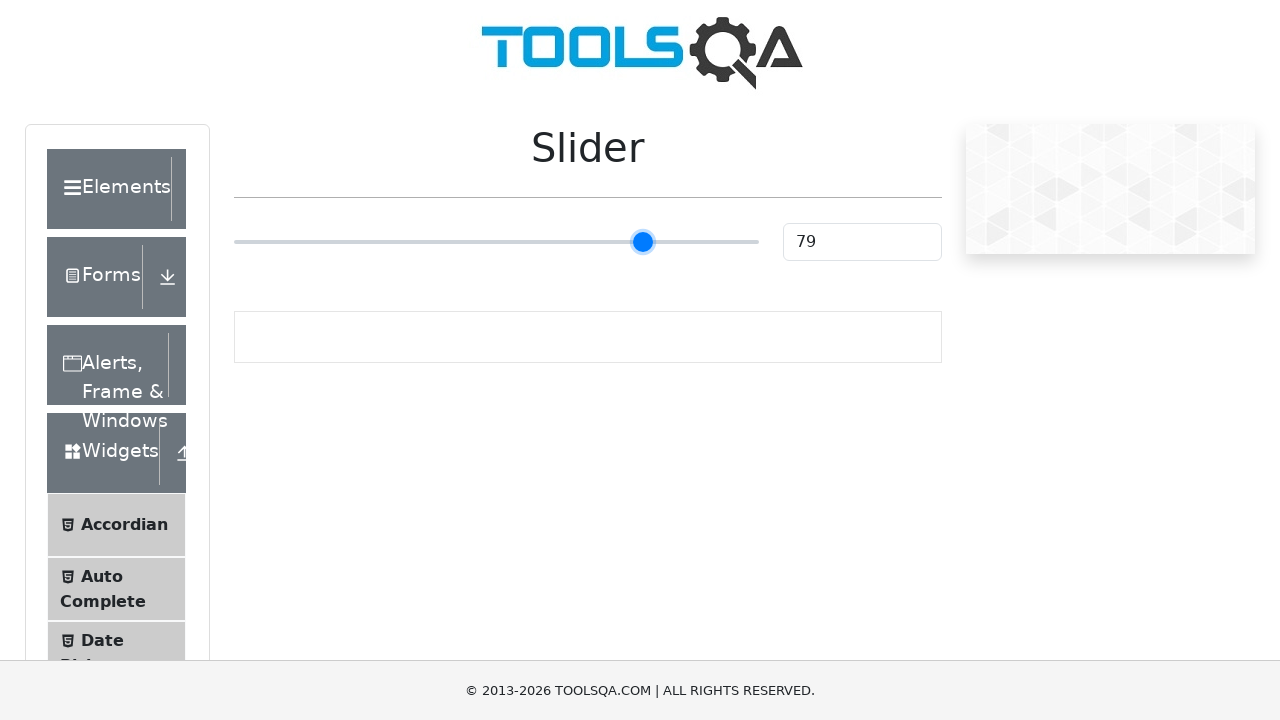

Pressed ArrowRight on slider (press 55/55) on input[type='range']
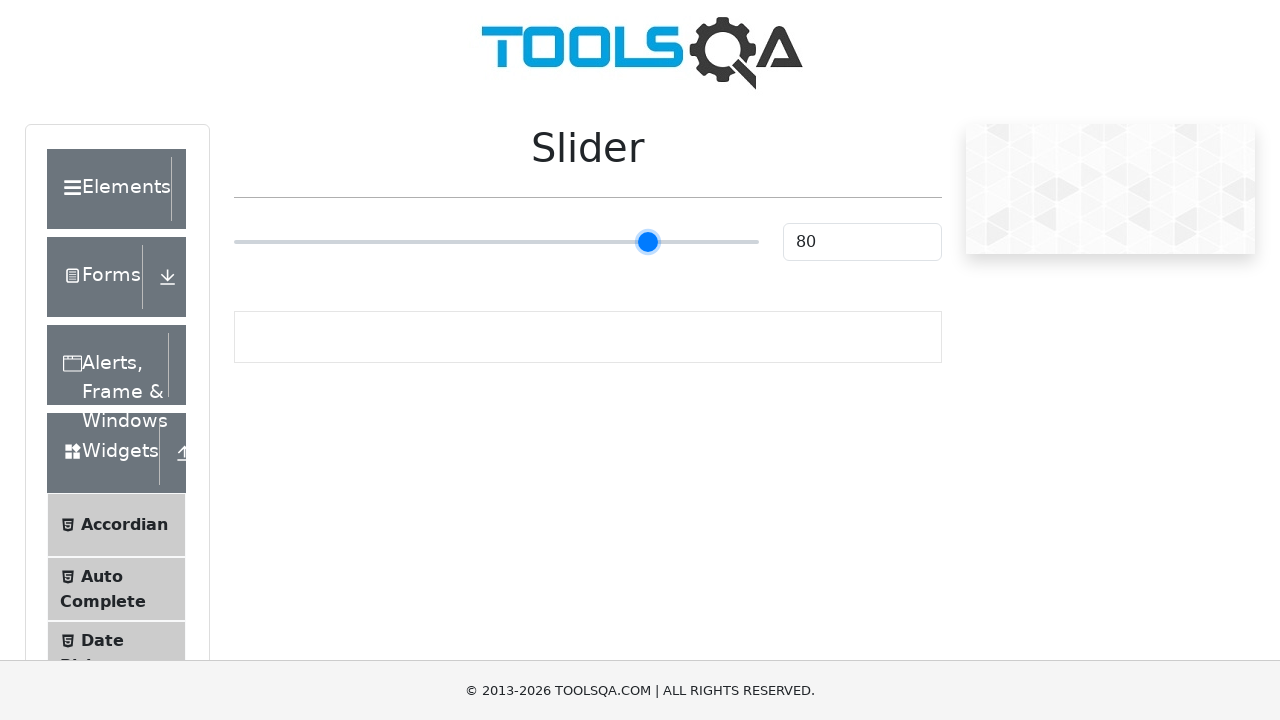

Slider value display element loaded and is visible
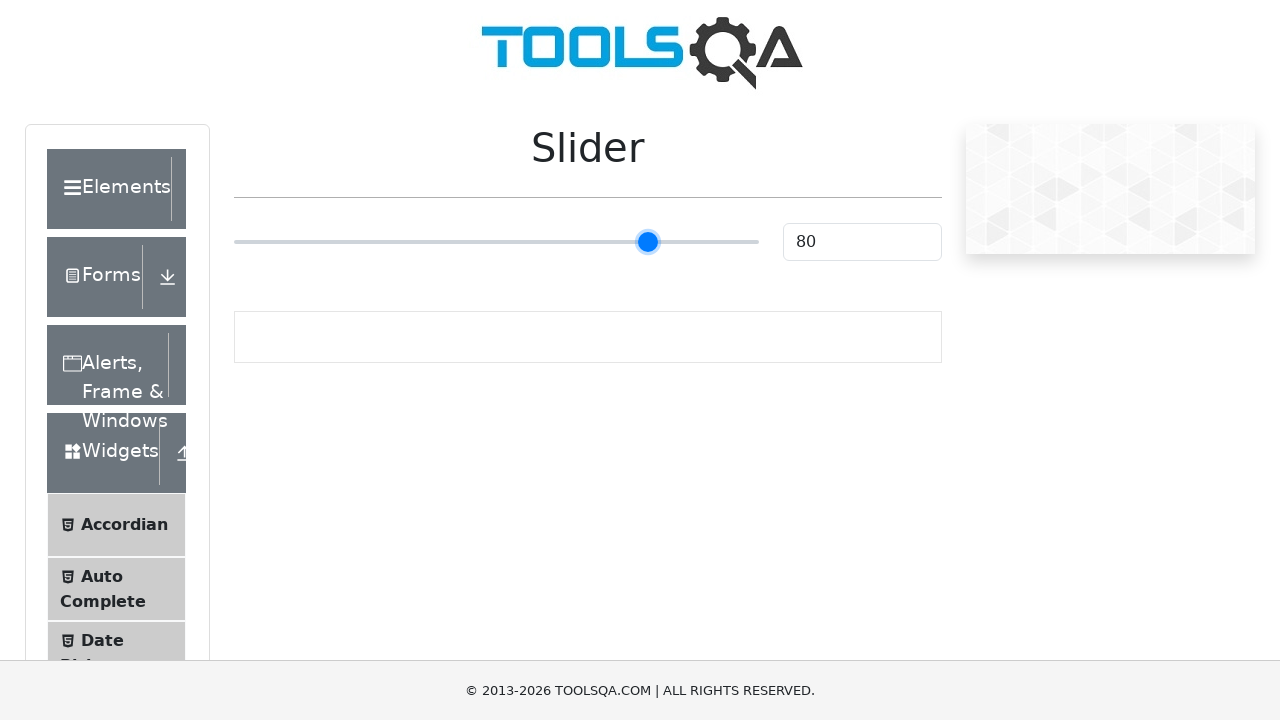

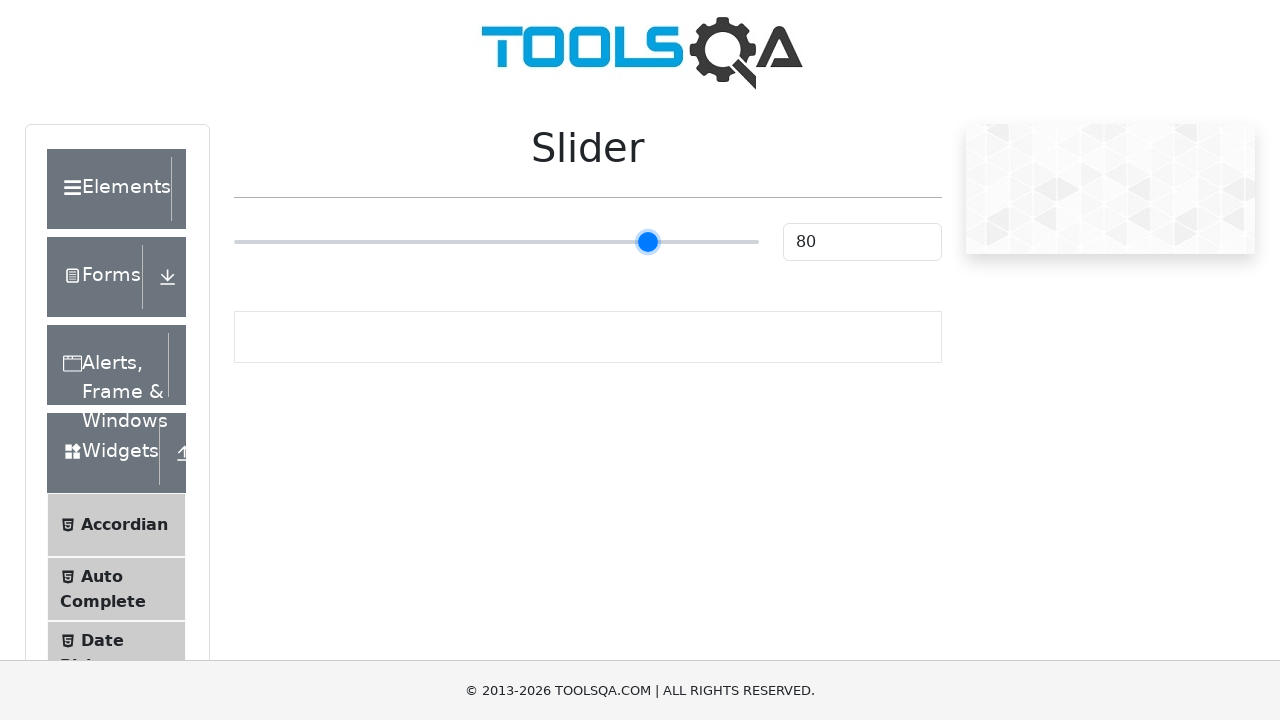